Navigates to NuGet.org, clicks on the "Packages" menu item in the navbar, and verifies that package listings are displayed with titles and descriptions.

Starting URL: https://nuget.org

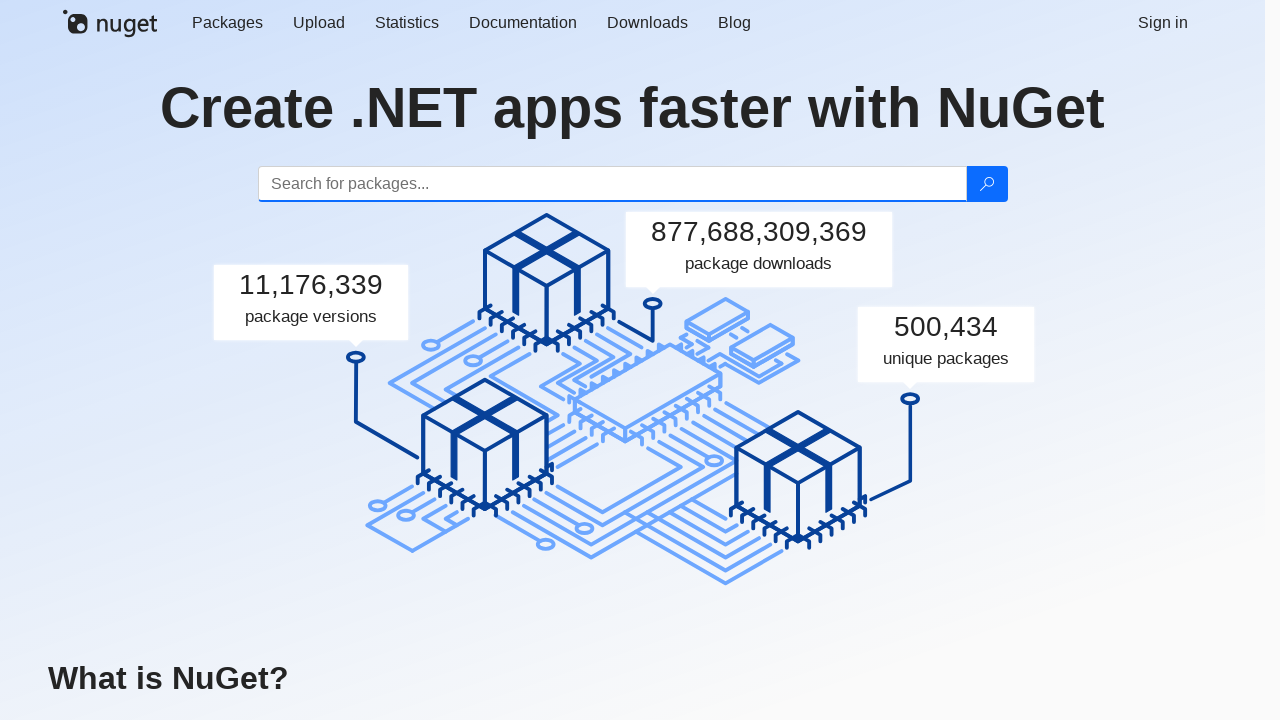

Navigated to https://nuget.org
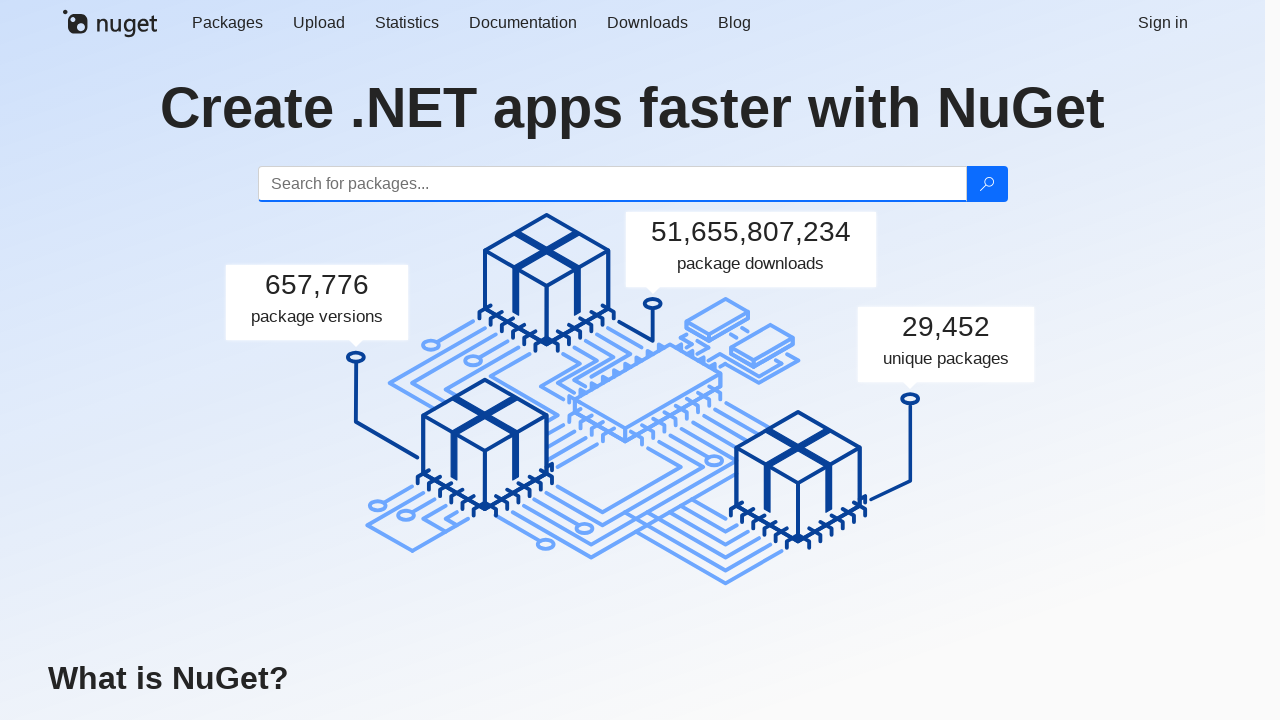

Clicked 'Packages' menu item in navbar at (227, 23) on #navbar ul:first-of-type li >> internal:has-text="Packages"i >> nth=0
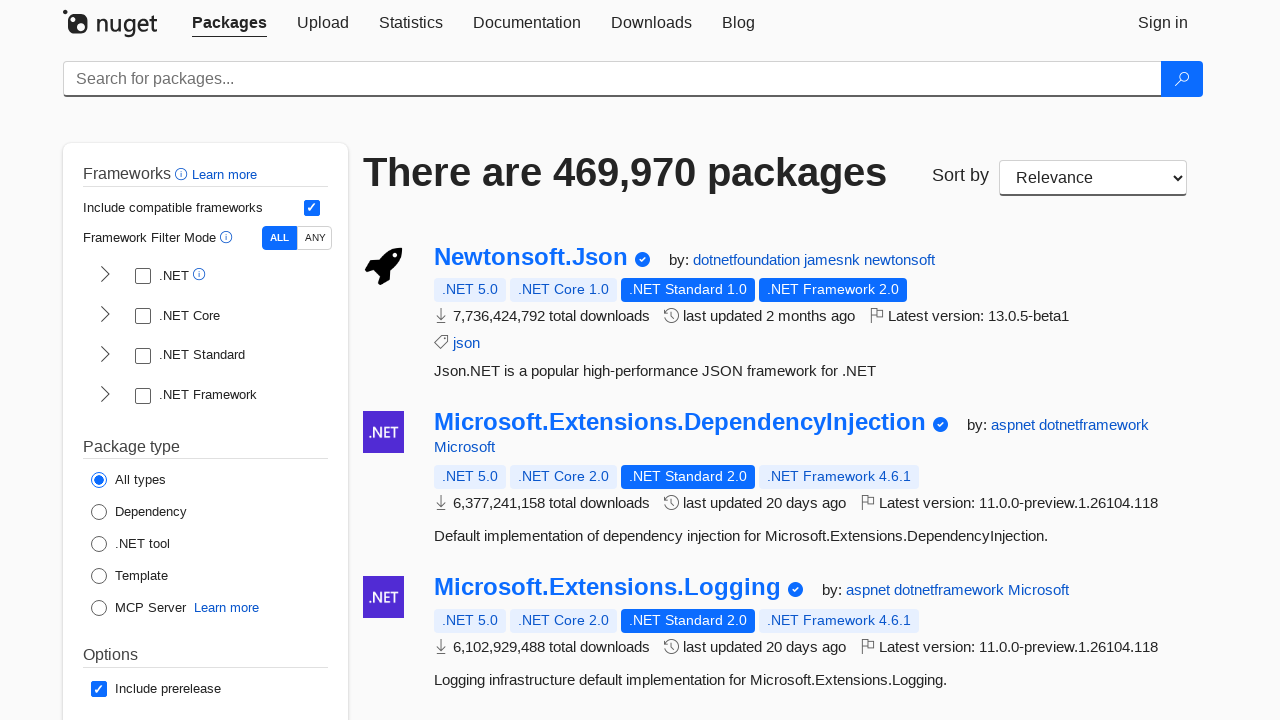

Package listings loaded on page
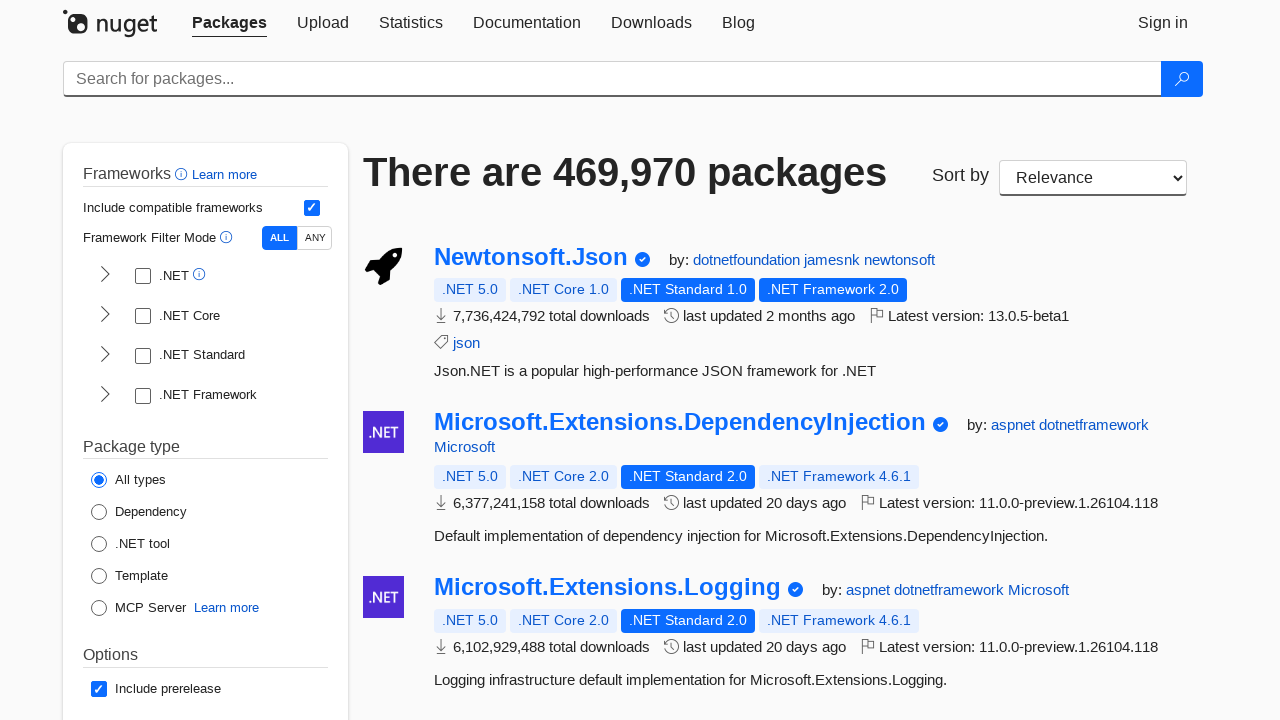

Located 20 packages on the page
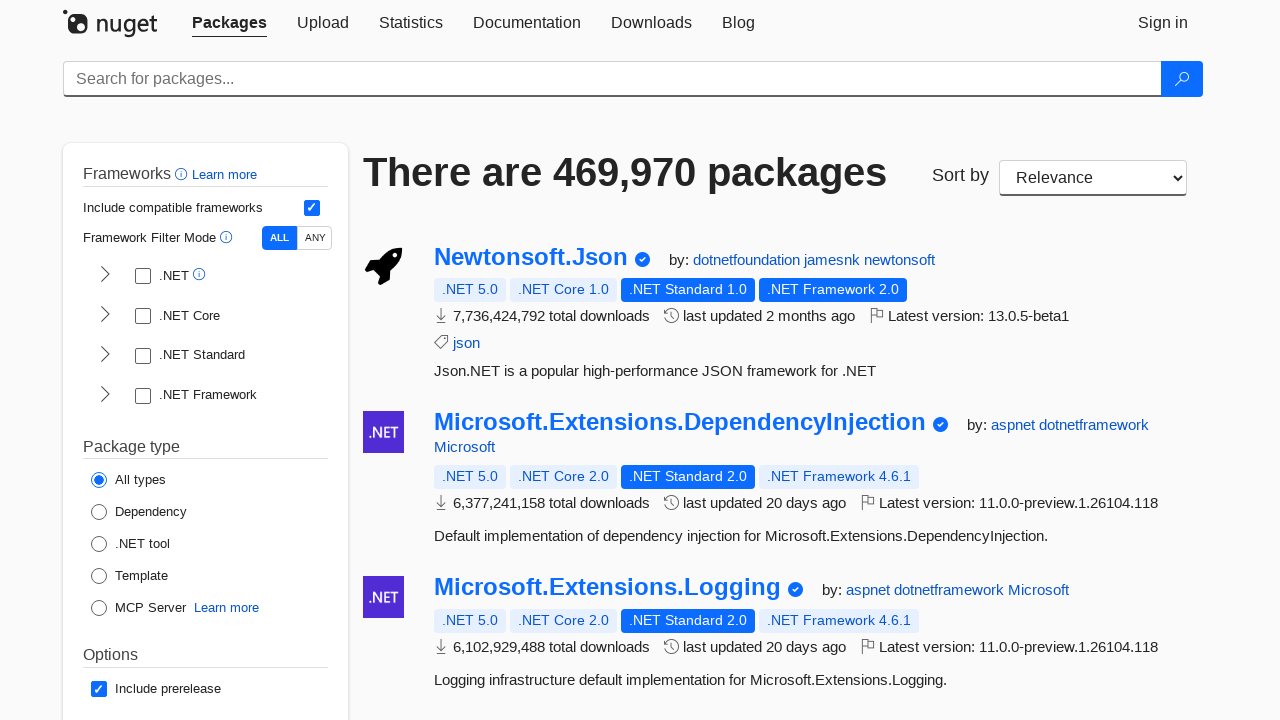

Verified package title: 'Newtonsoft.Json'
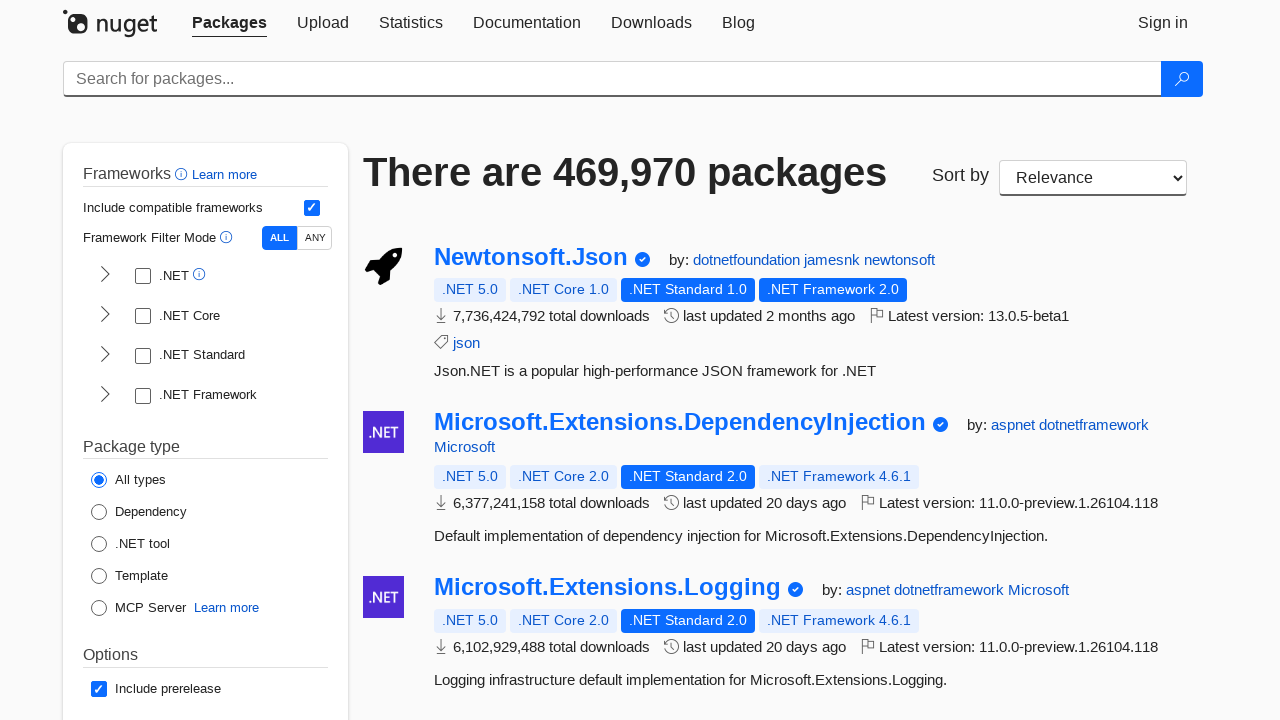

Verified package has description content
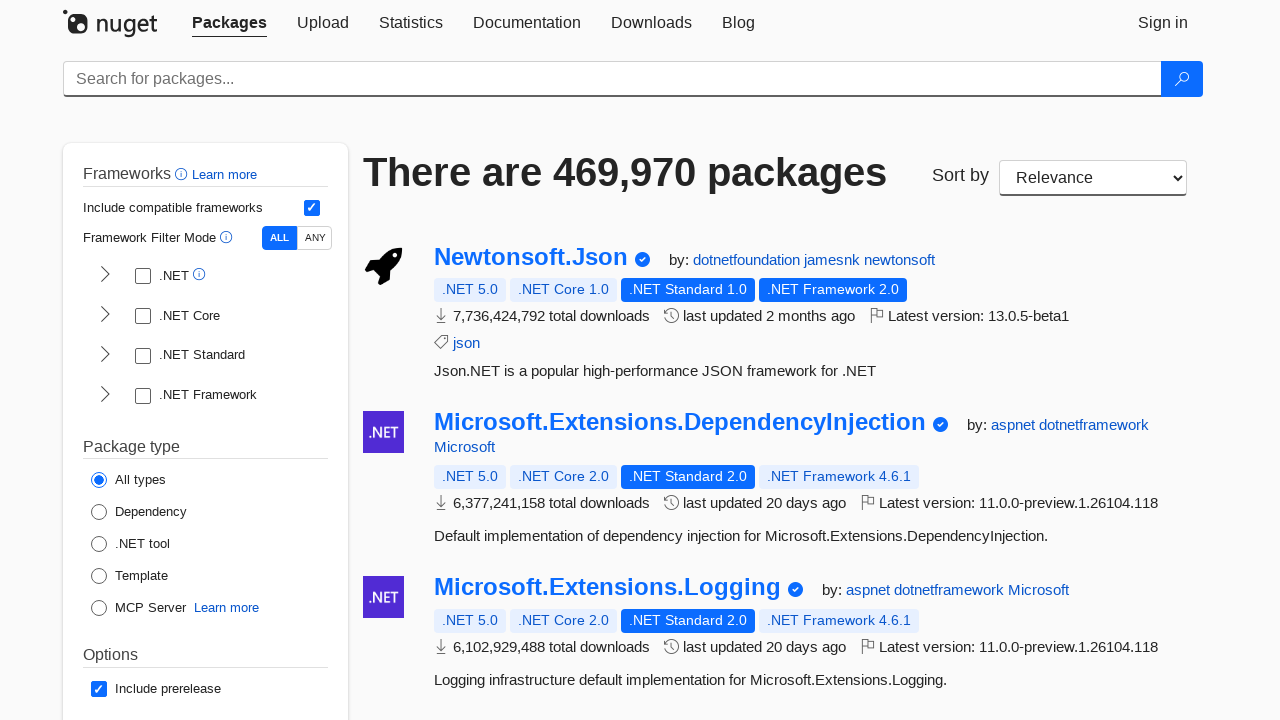

Verified package title: 'Microsoft.Extensions.DependencyInjection'
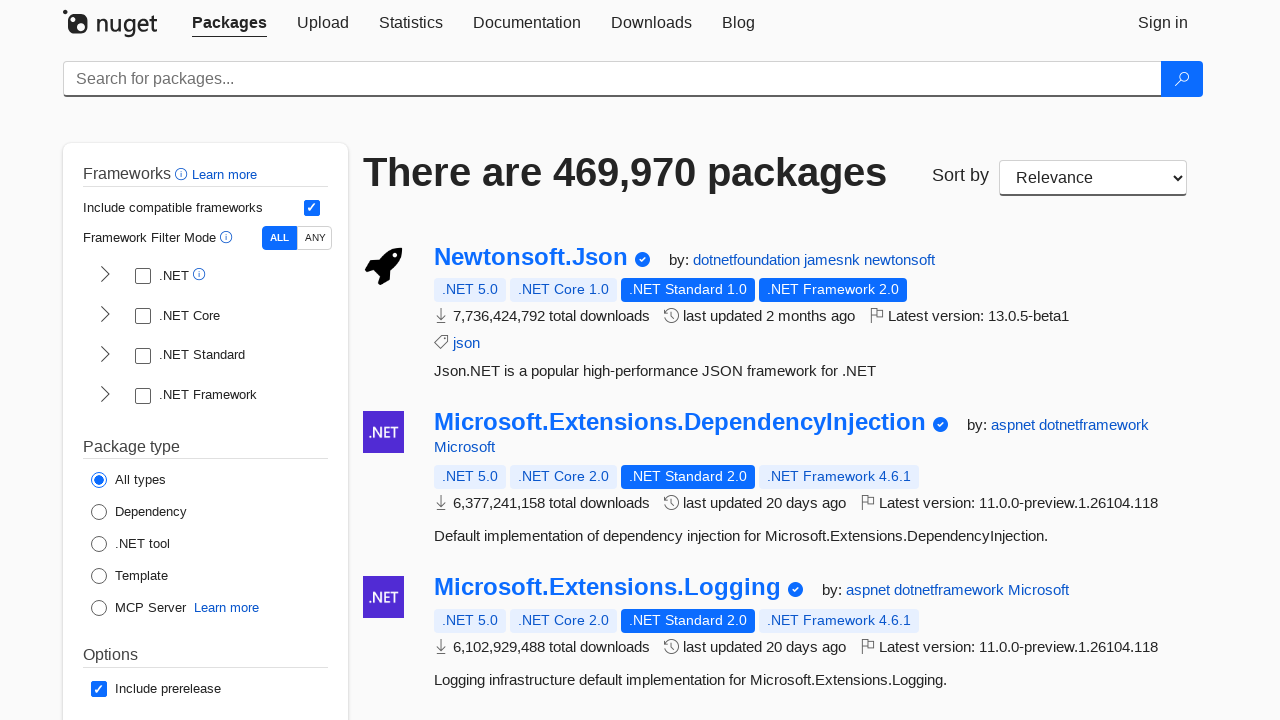

Verified package has description content
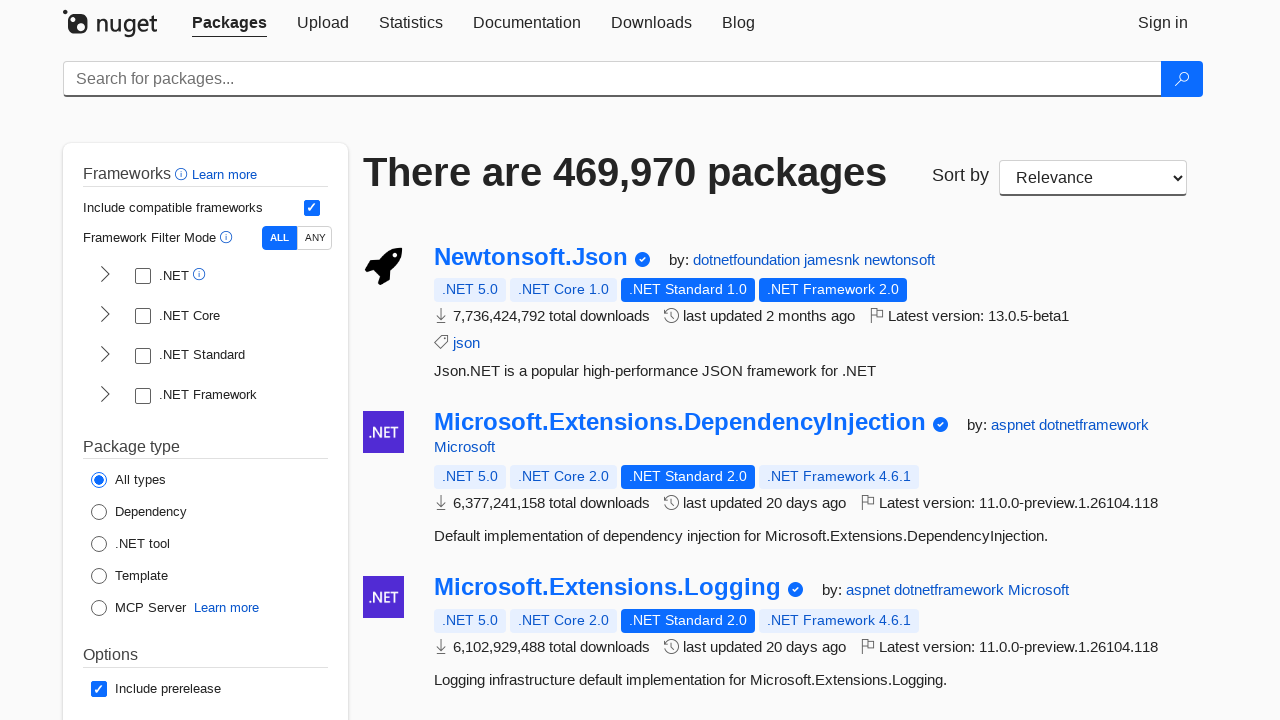

Verified package title: 'Microsoft.Extensions.Logging'
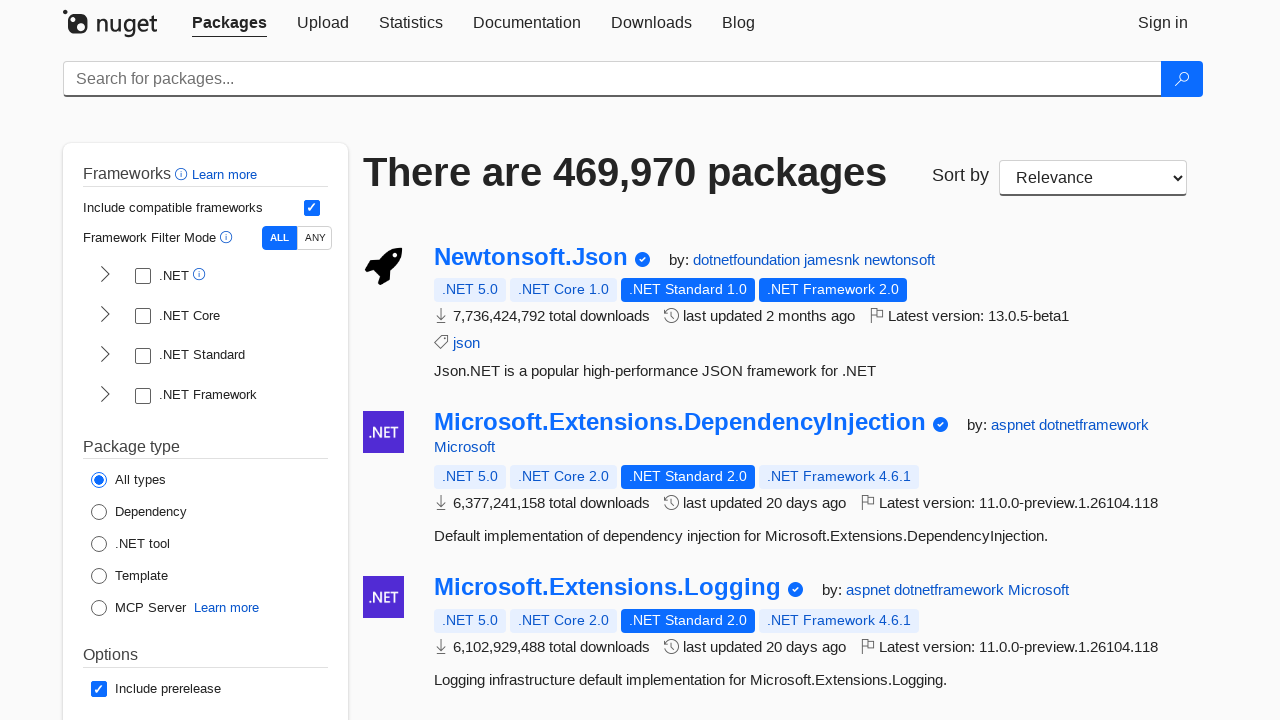

Verified package has description content
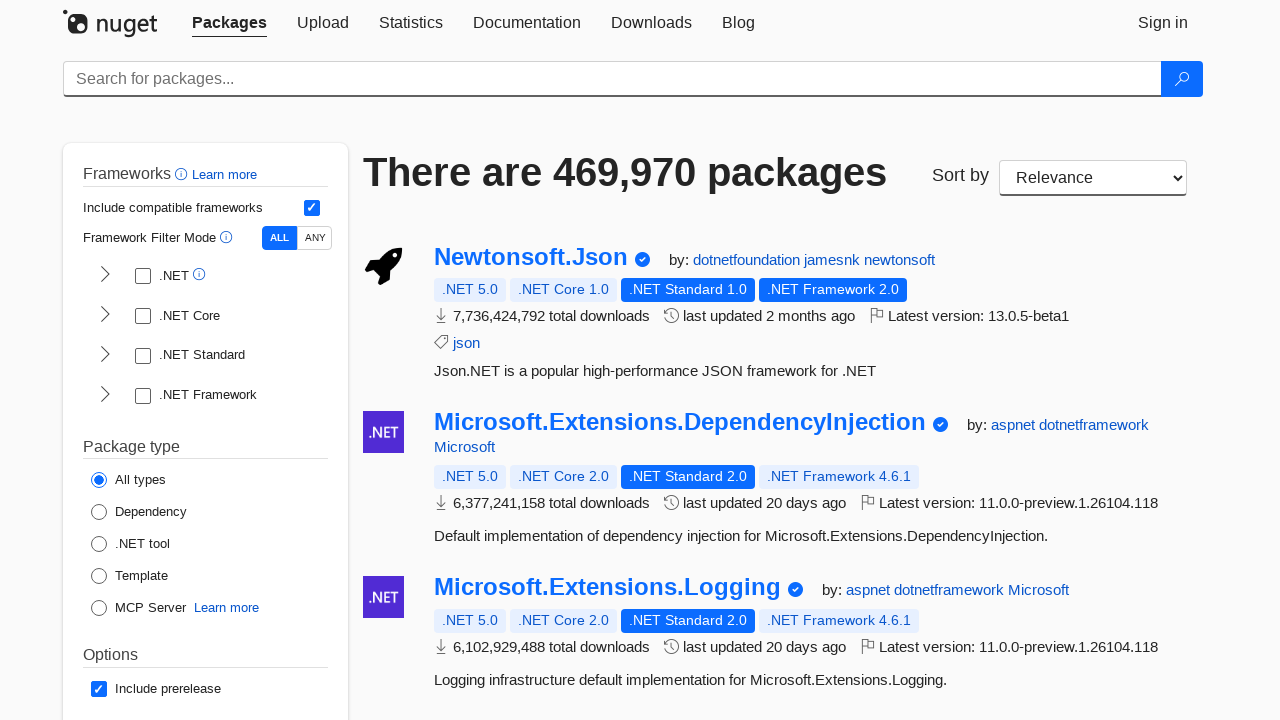

Verified package title: 'System.Text.Json'
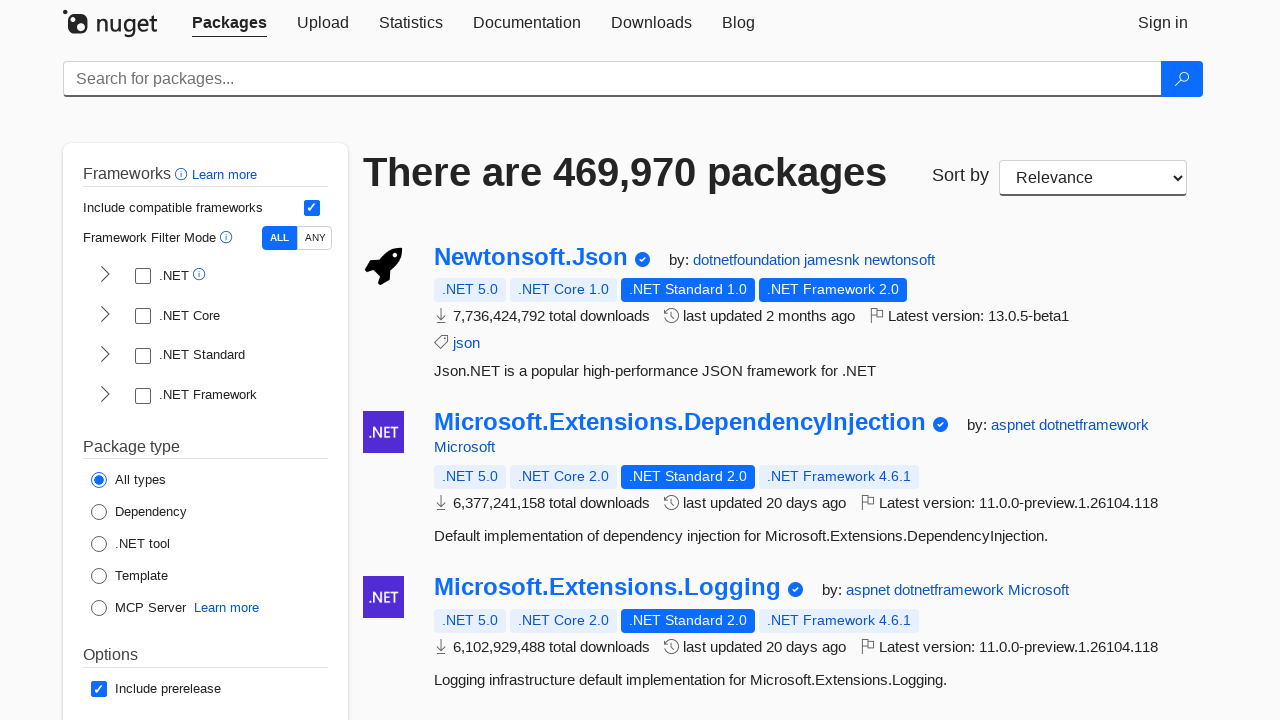

Verified package has description content
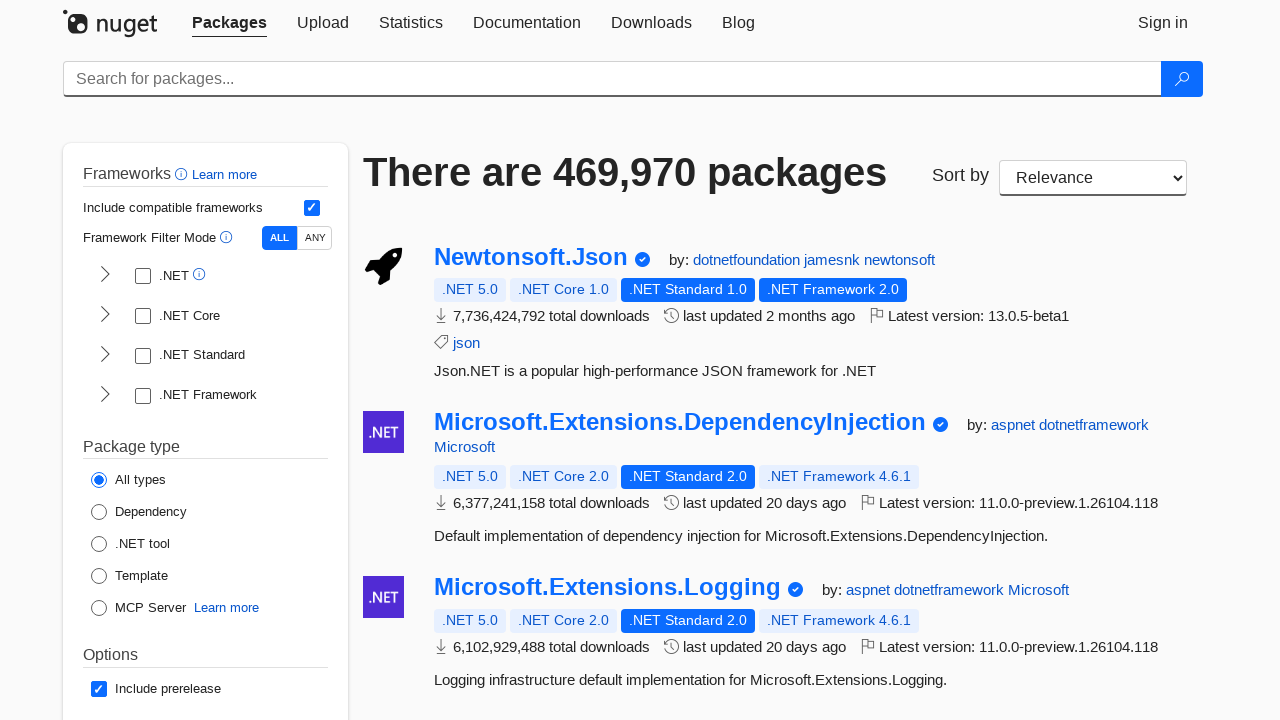

Verified package title: 'Microsoft.Bcl.AsyncInterfaces'
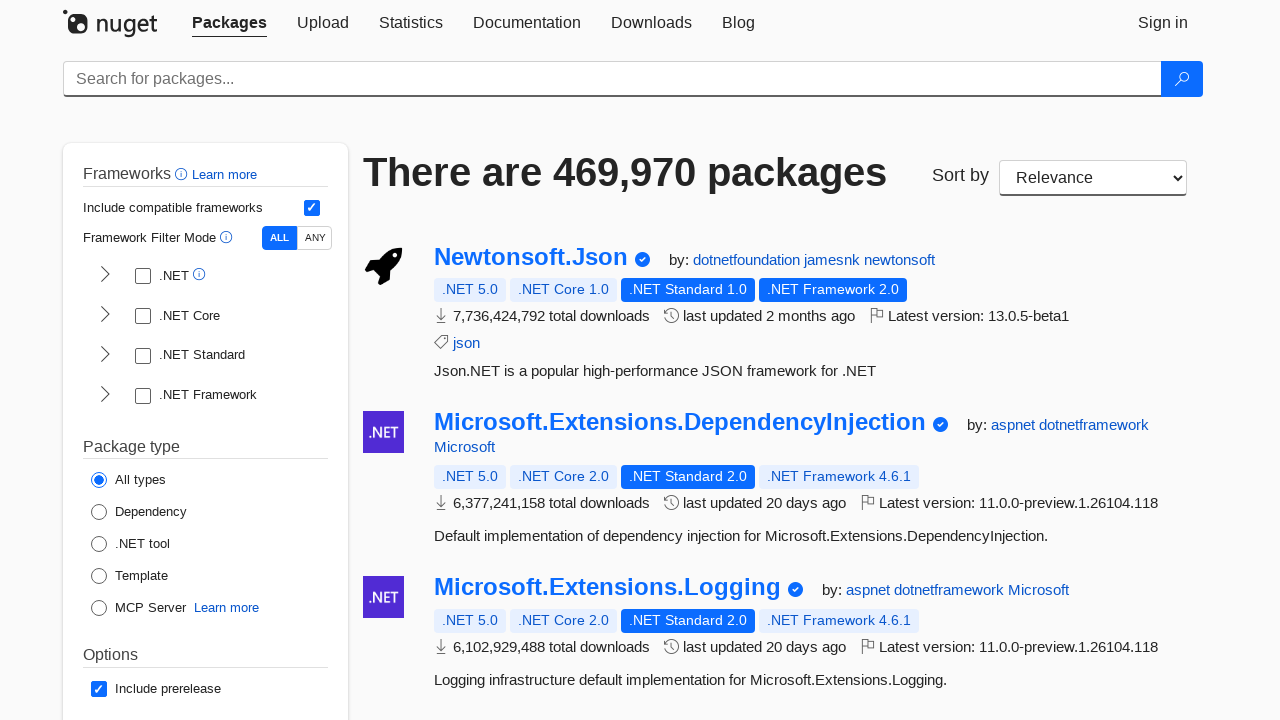

Verified package has description content
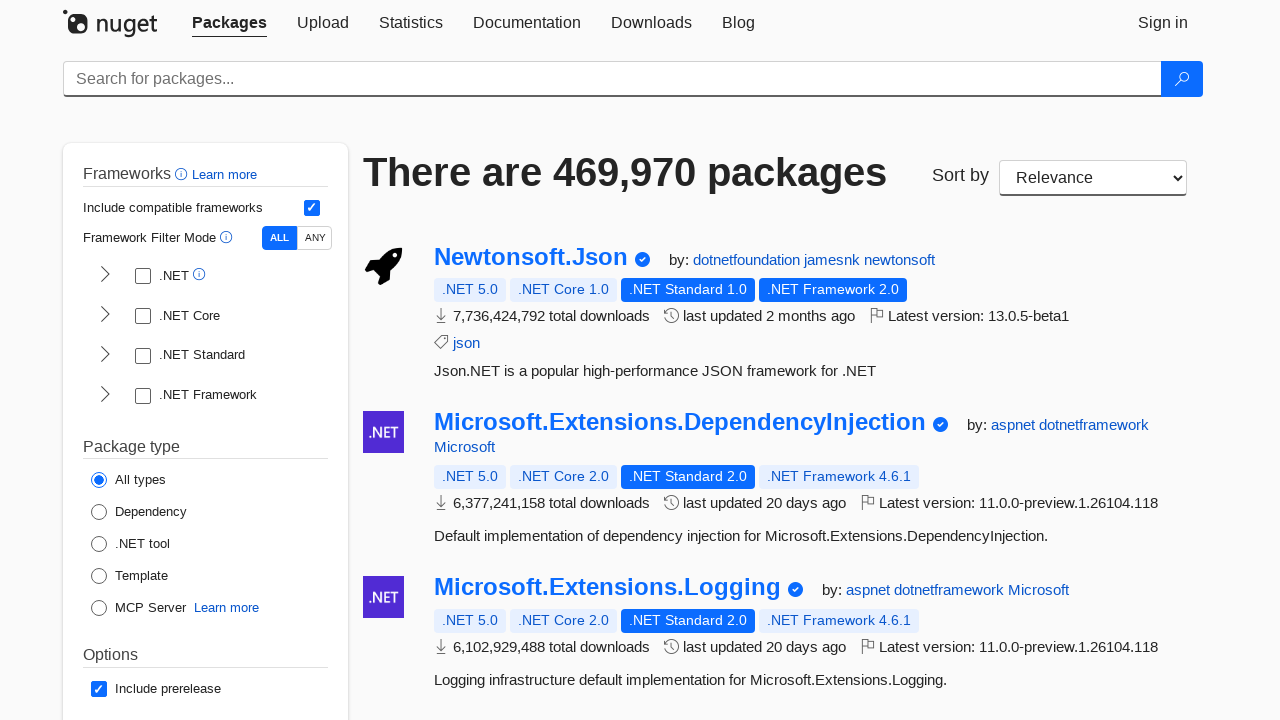

Verified package title: 'Azure.Core'
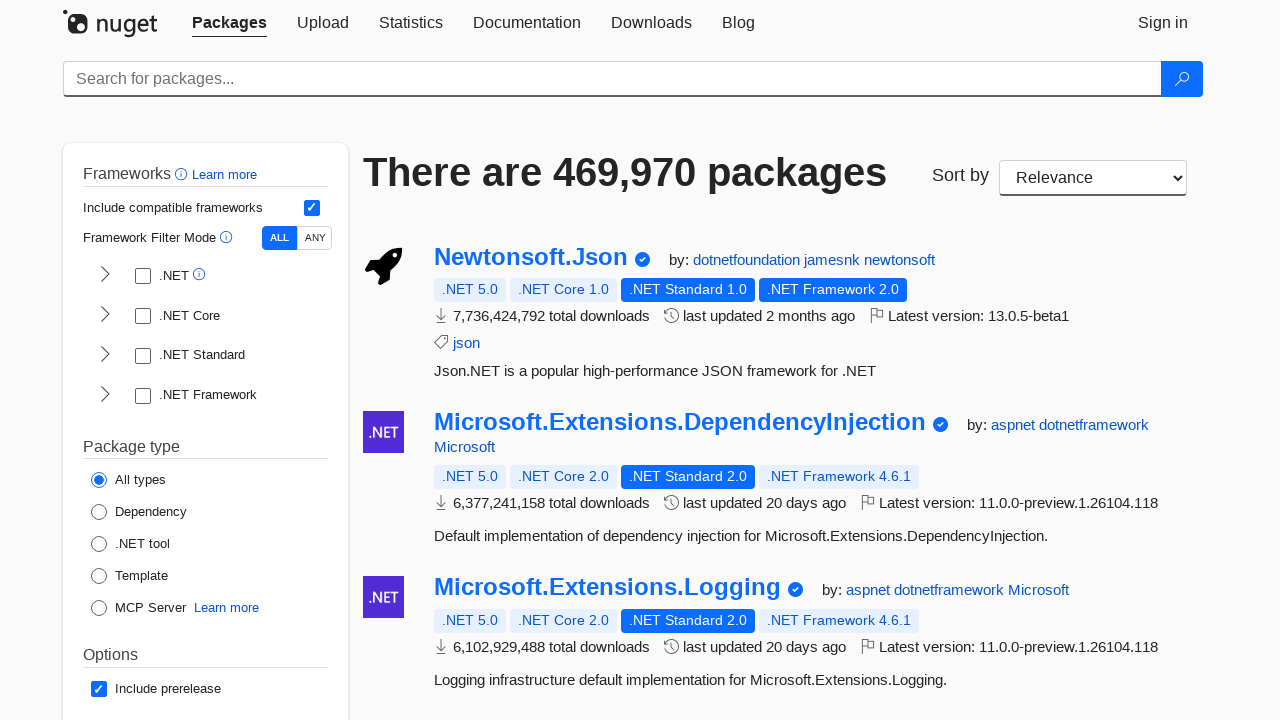

Verified package has description content
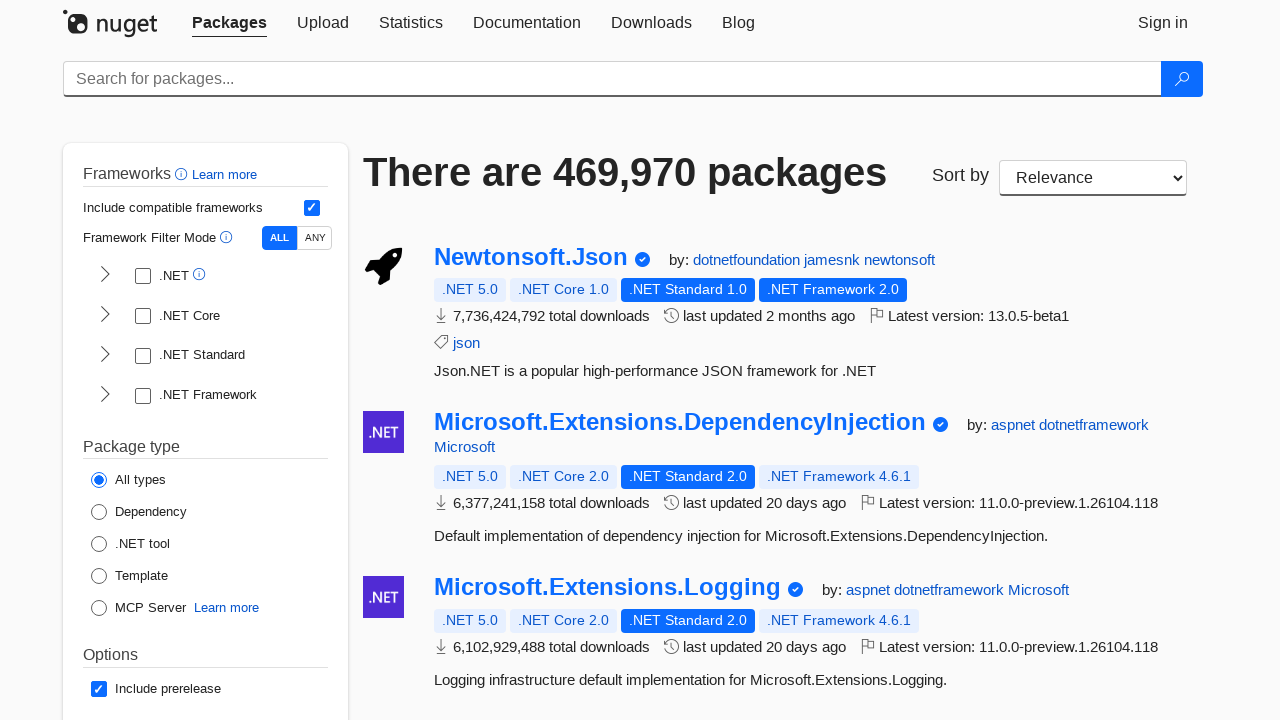

Verified package title: 'Serilog'
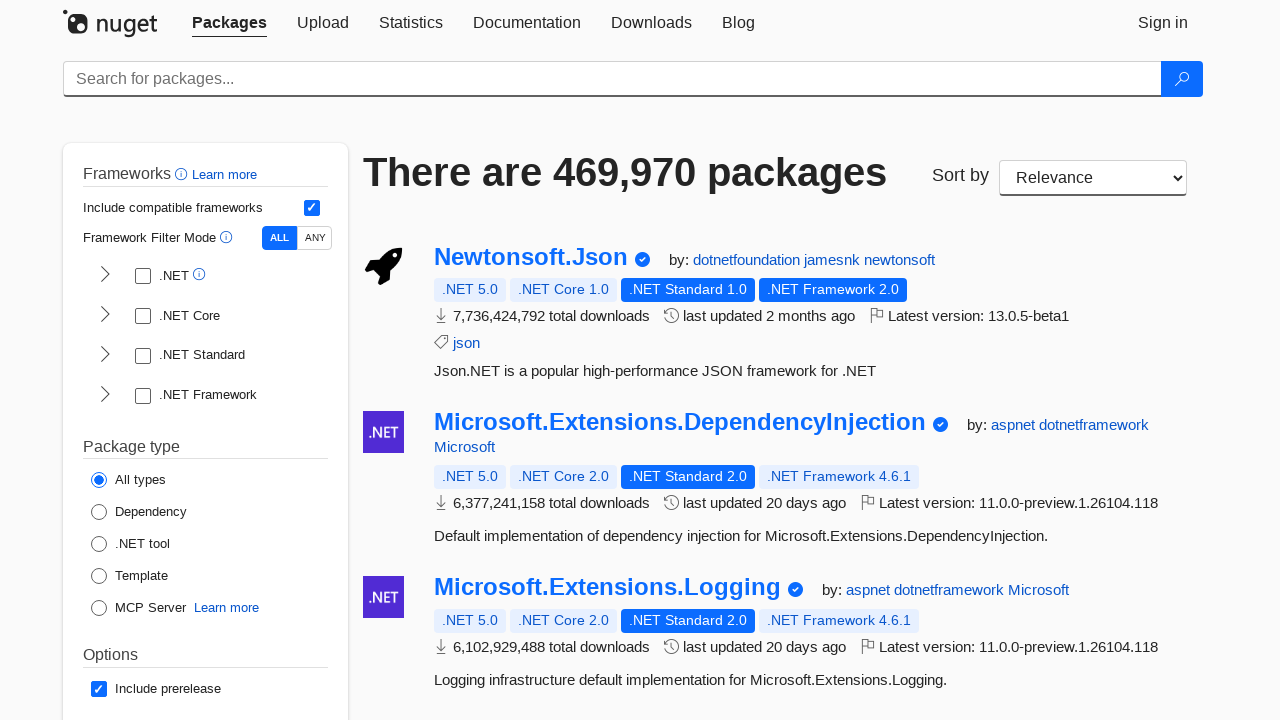

Verified package has description content
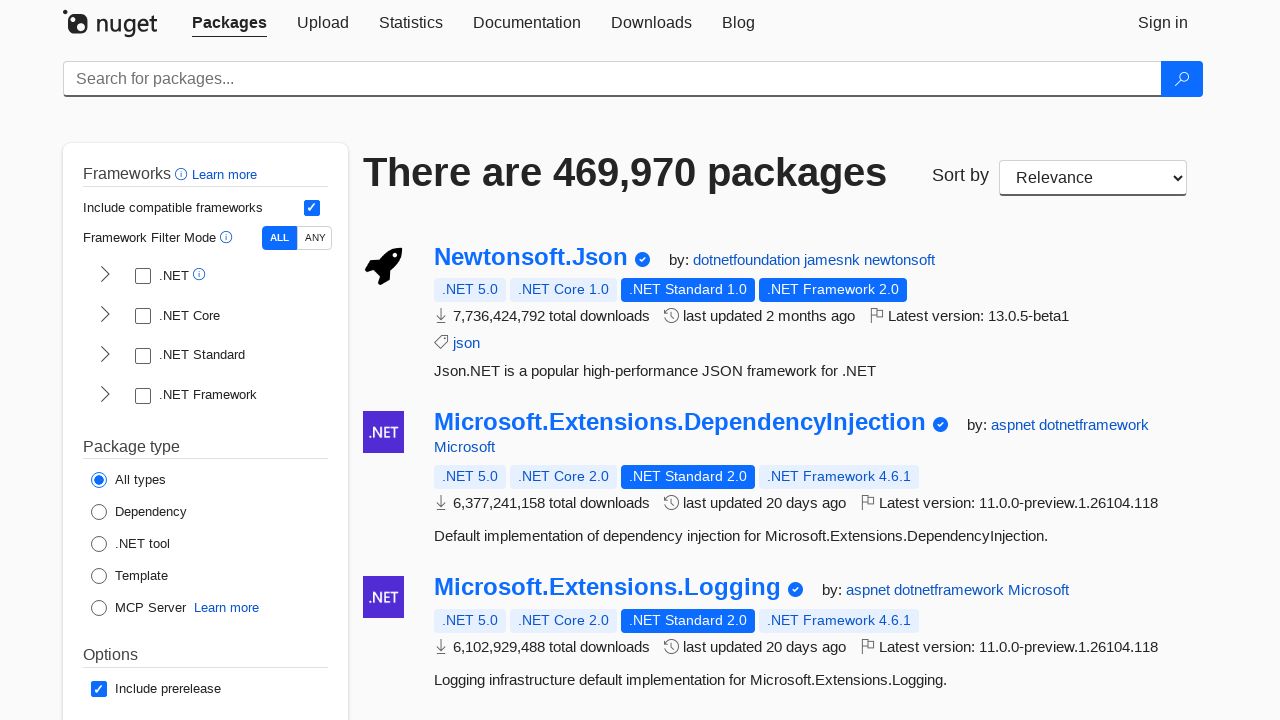

Verified package title: 'System.Drawing.Common'
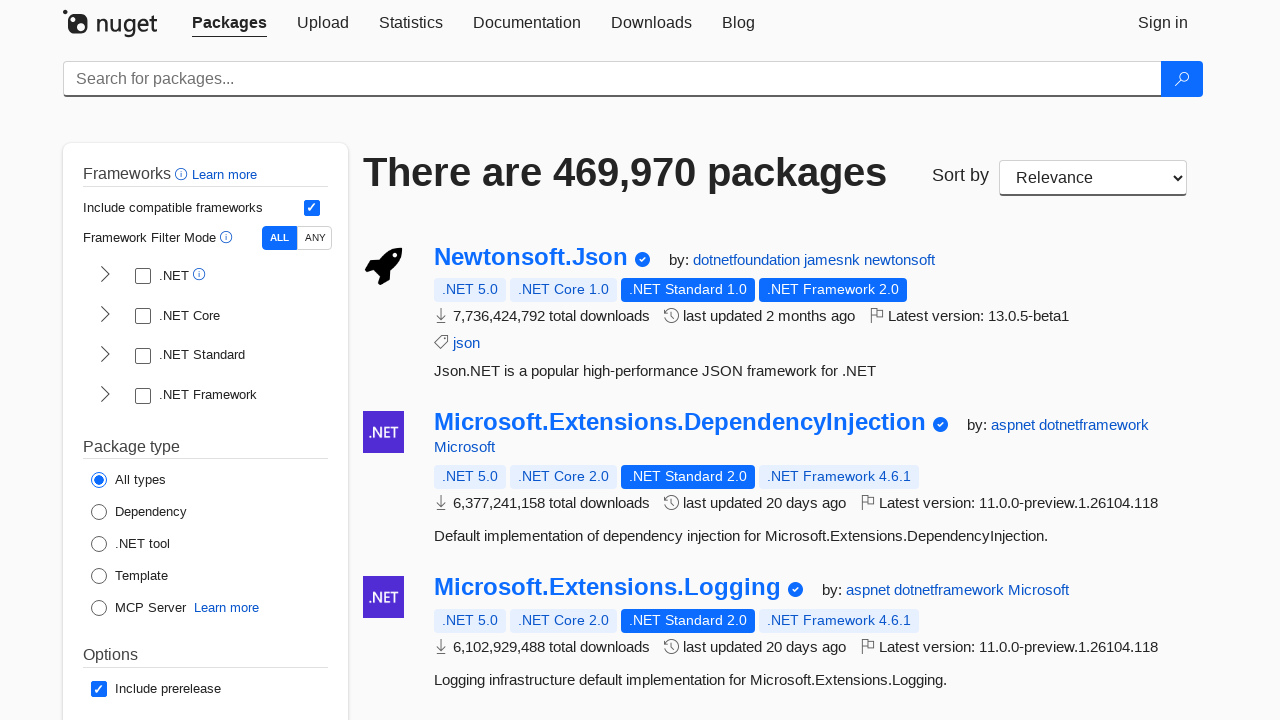

Verified package has description content
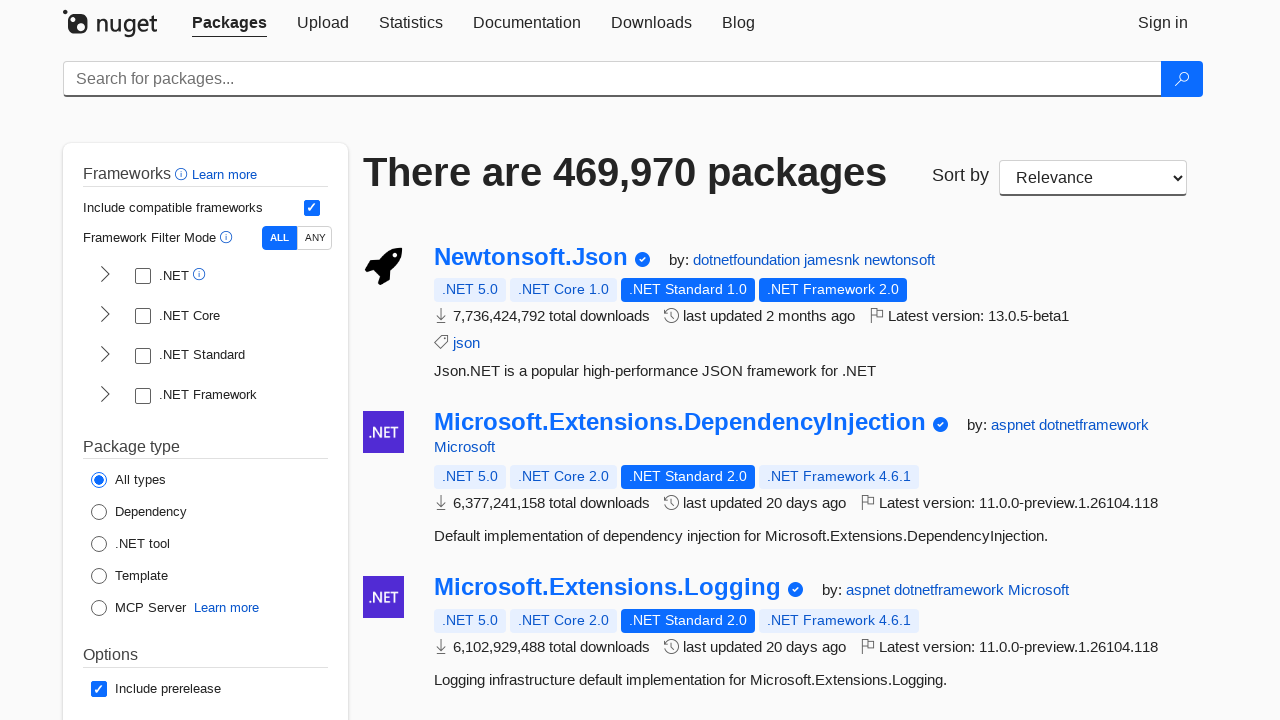

Verified package title: 'Microsoft.Win32.SystemEvents'
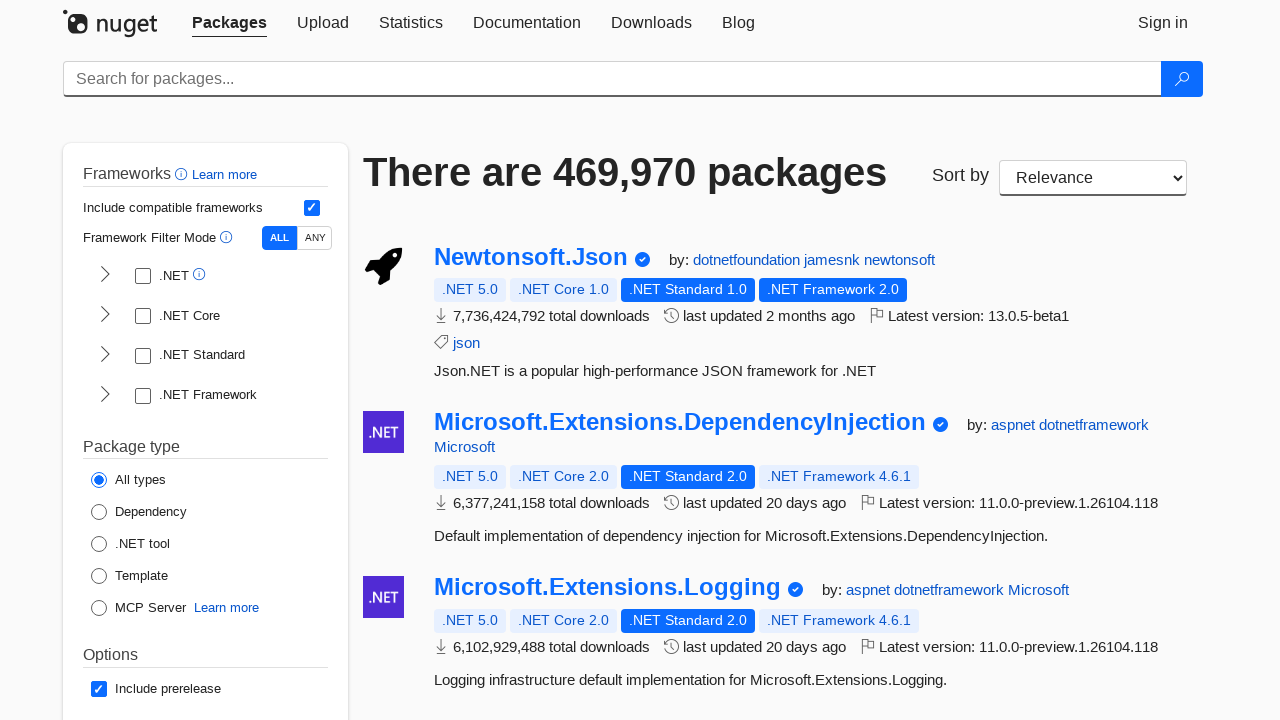

Verified package has description content
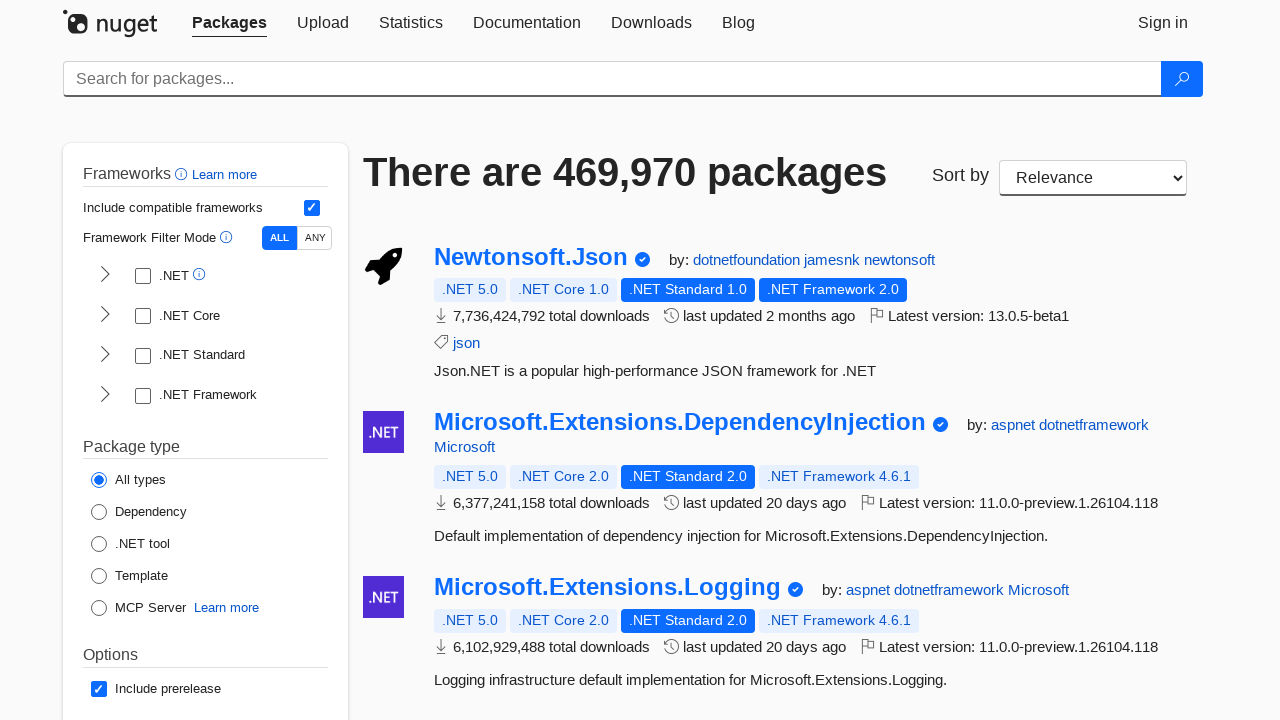

Verified package title: 'Microsoft.IdentityModel.Abstractions'
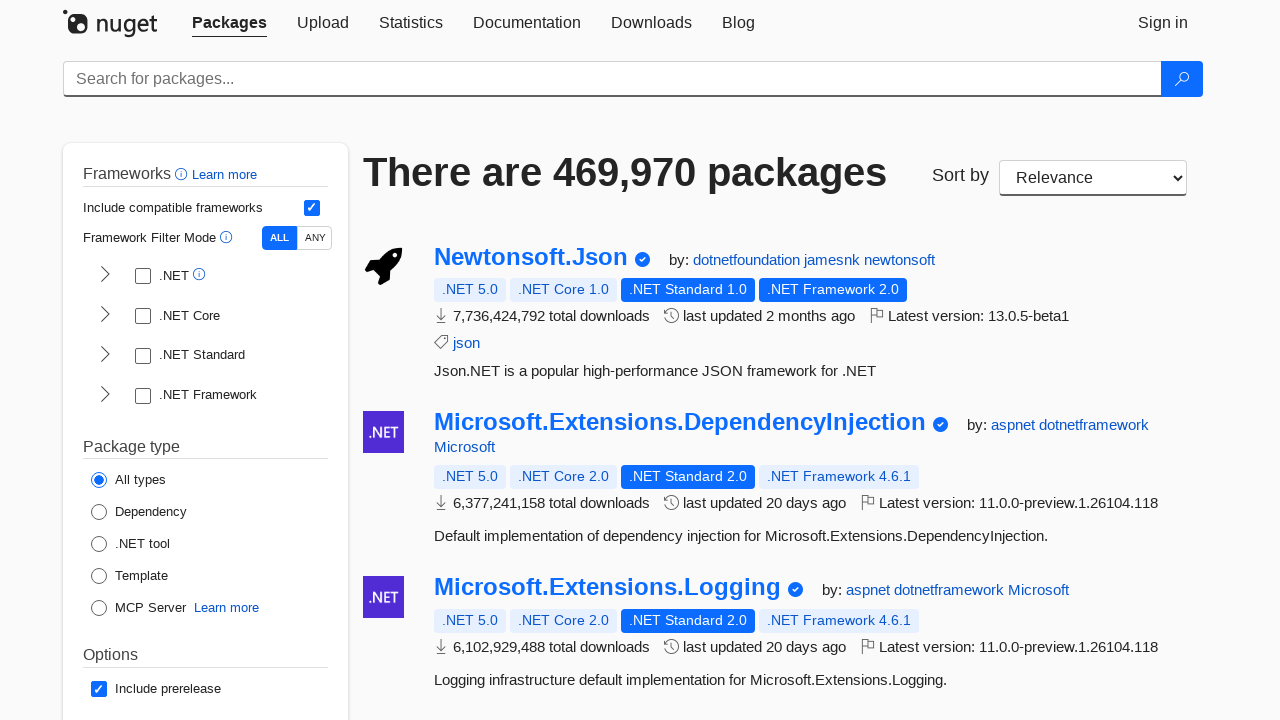

Verified package has description content
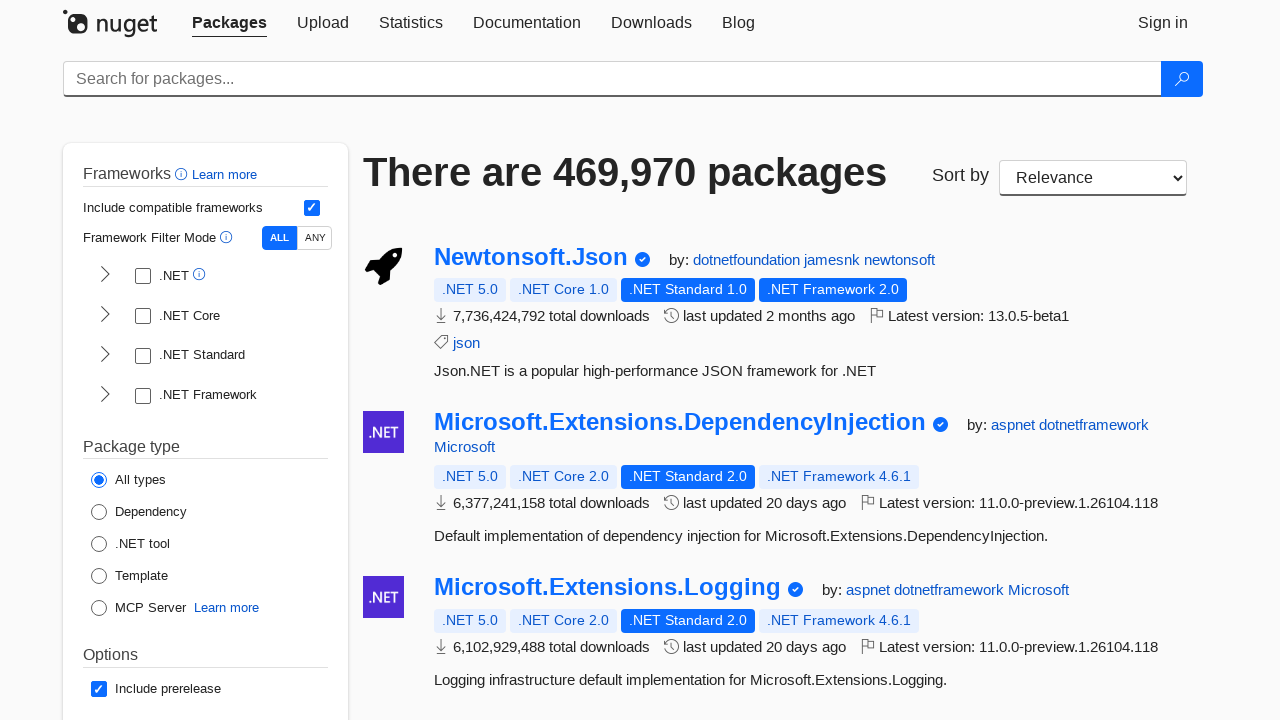

Verified package title: 'Microsoft.Identity.Client'
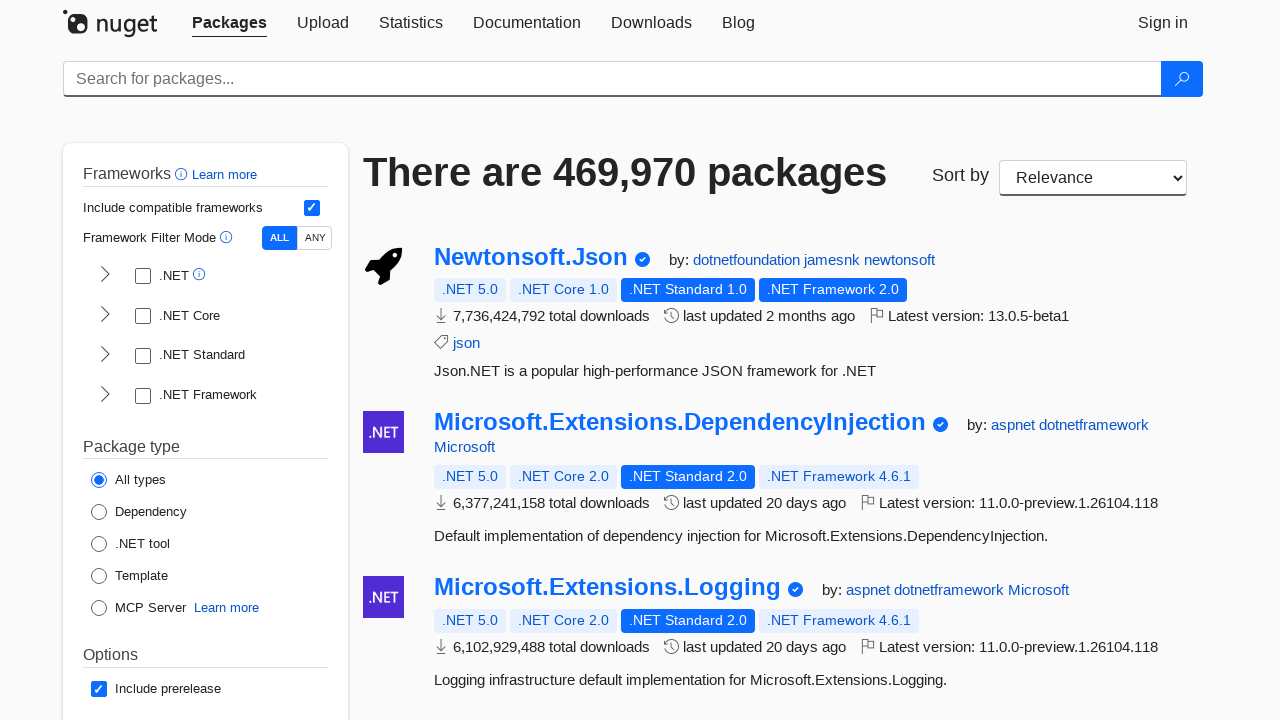

Verified package has description content
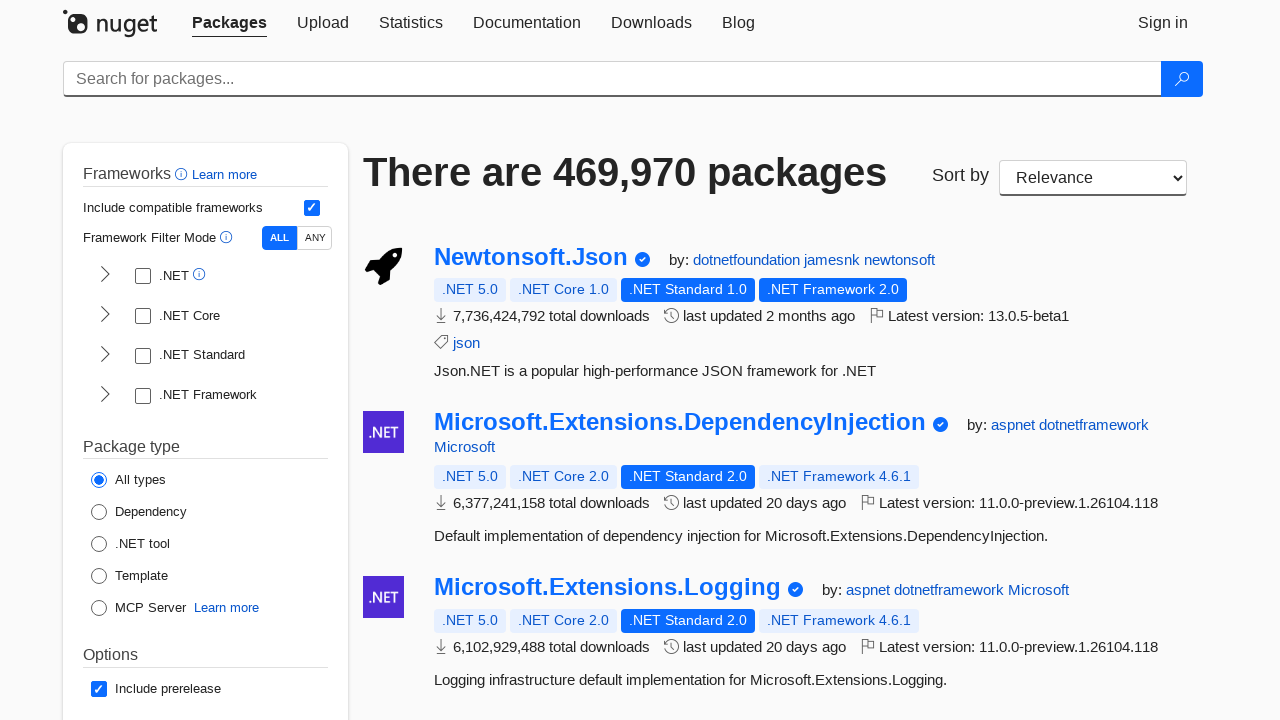

Verified package title: 'Microsoft.EntityFrameworkCore'
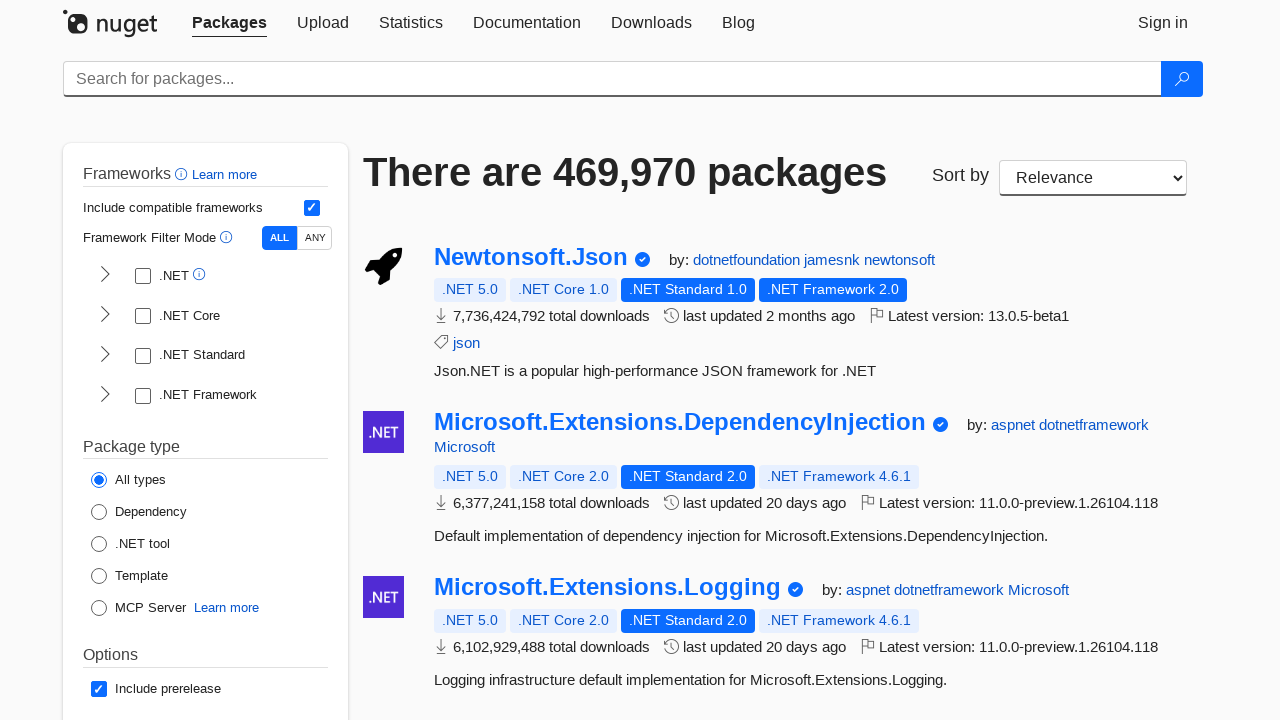

Verified package has description content
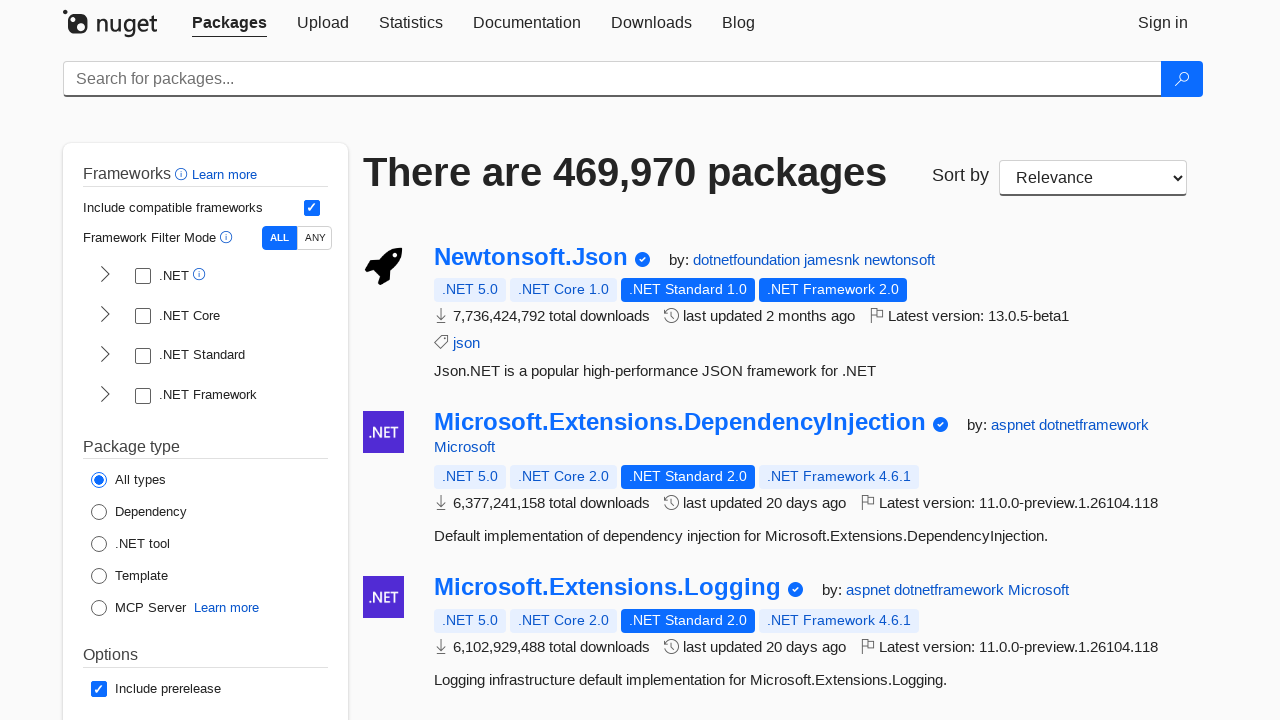

Verified package title: 'Microsoft.Extensions.Http'
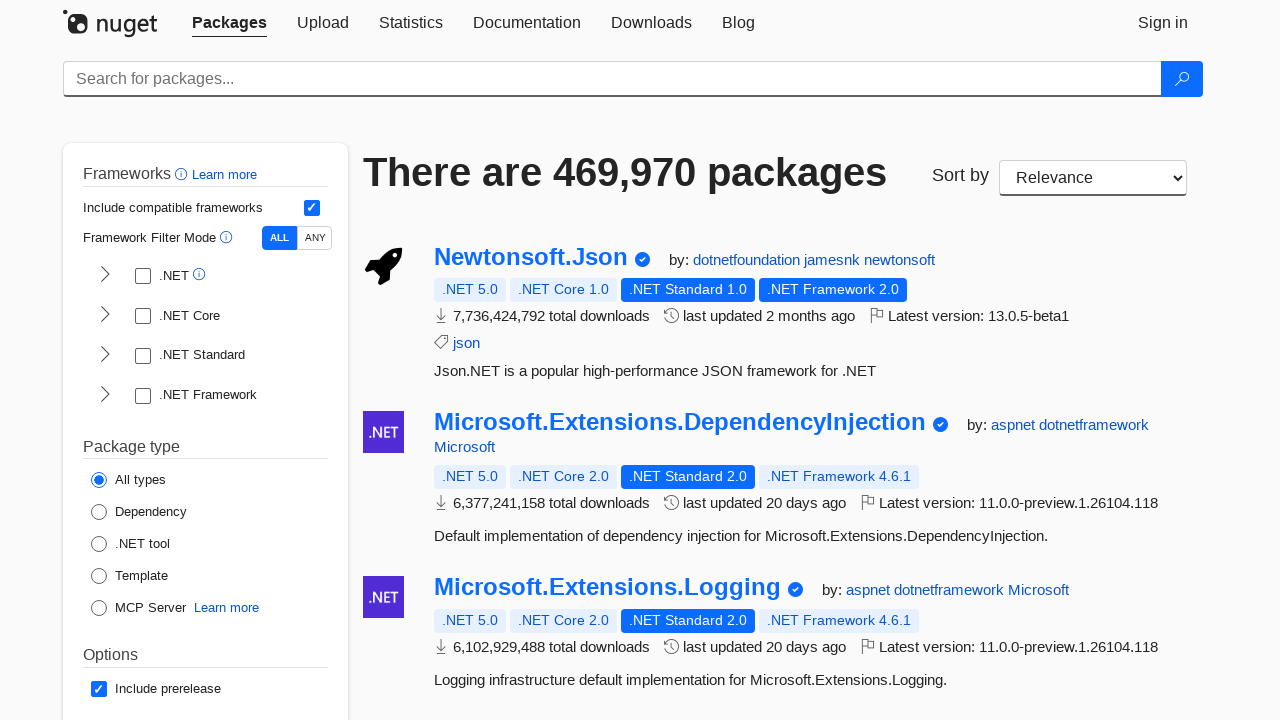

Verified package has description content
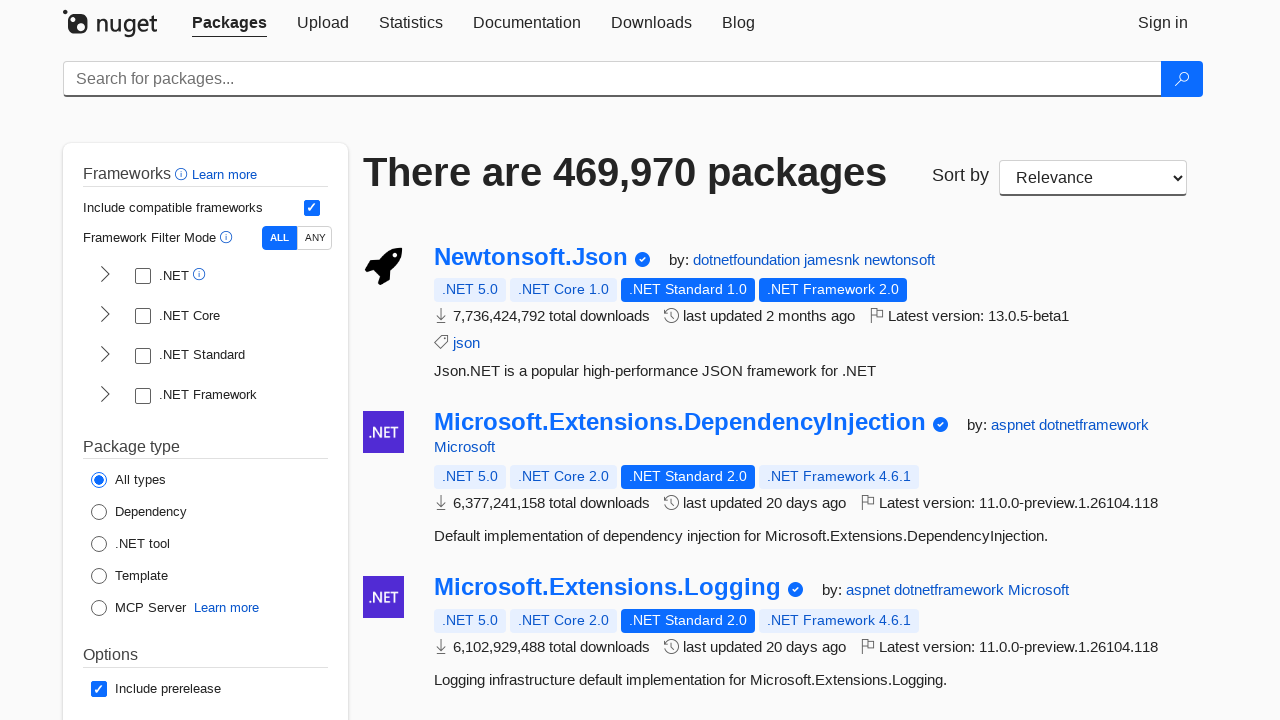

Verified package title: 'System.Windows.Extensions'
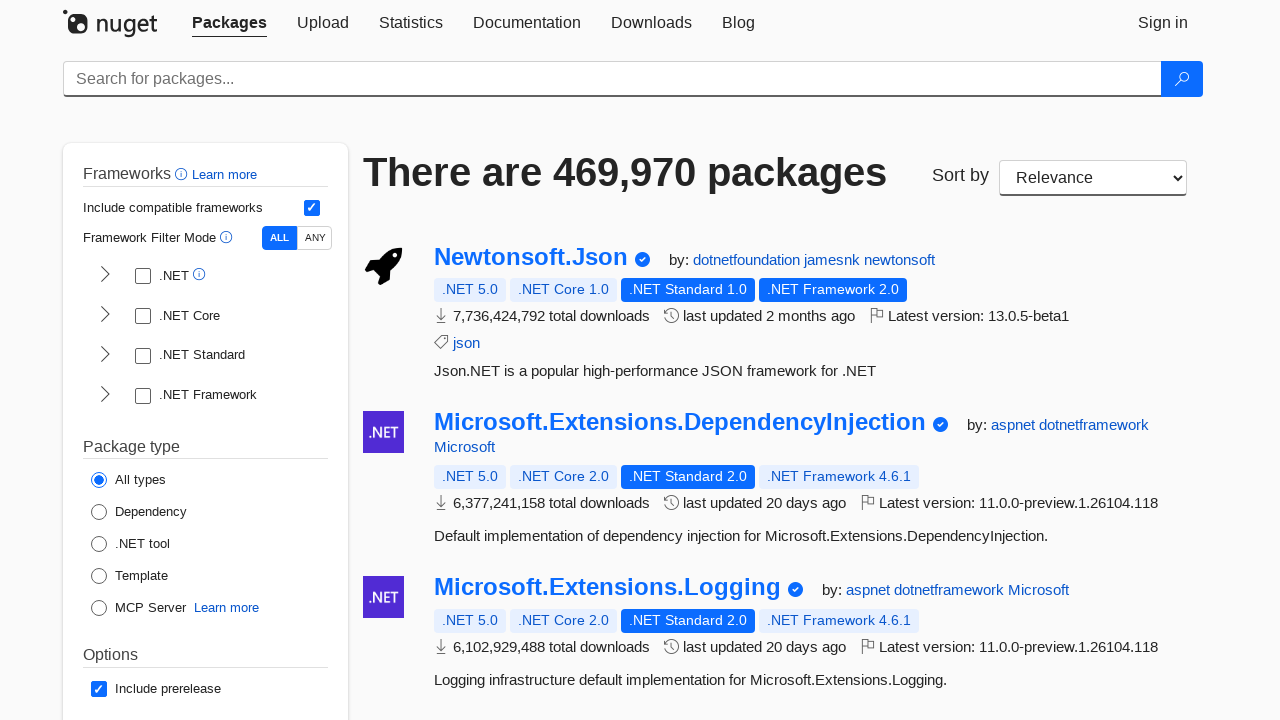

Verified package has description content
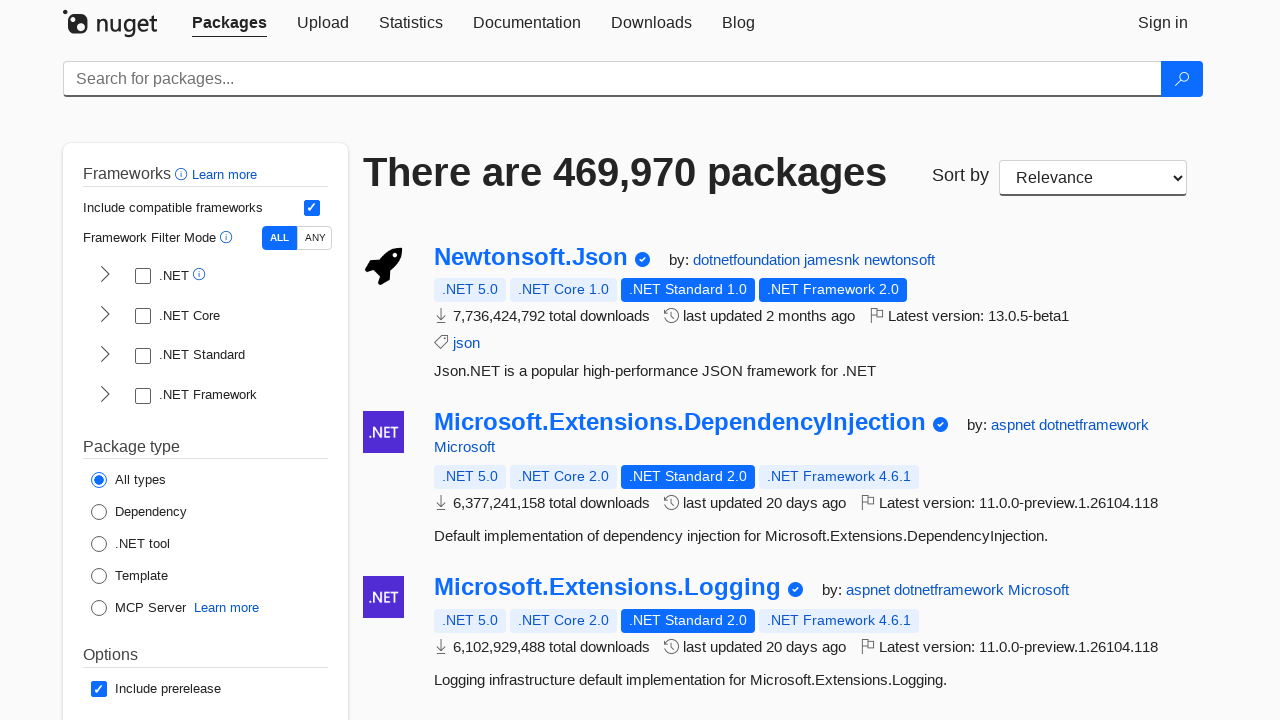

Verified package title: 'System.Diagnostics.EventLog'
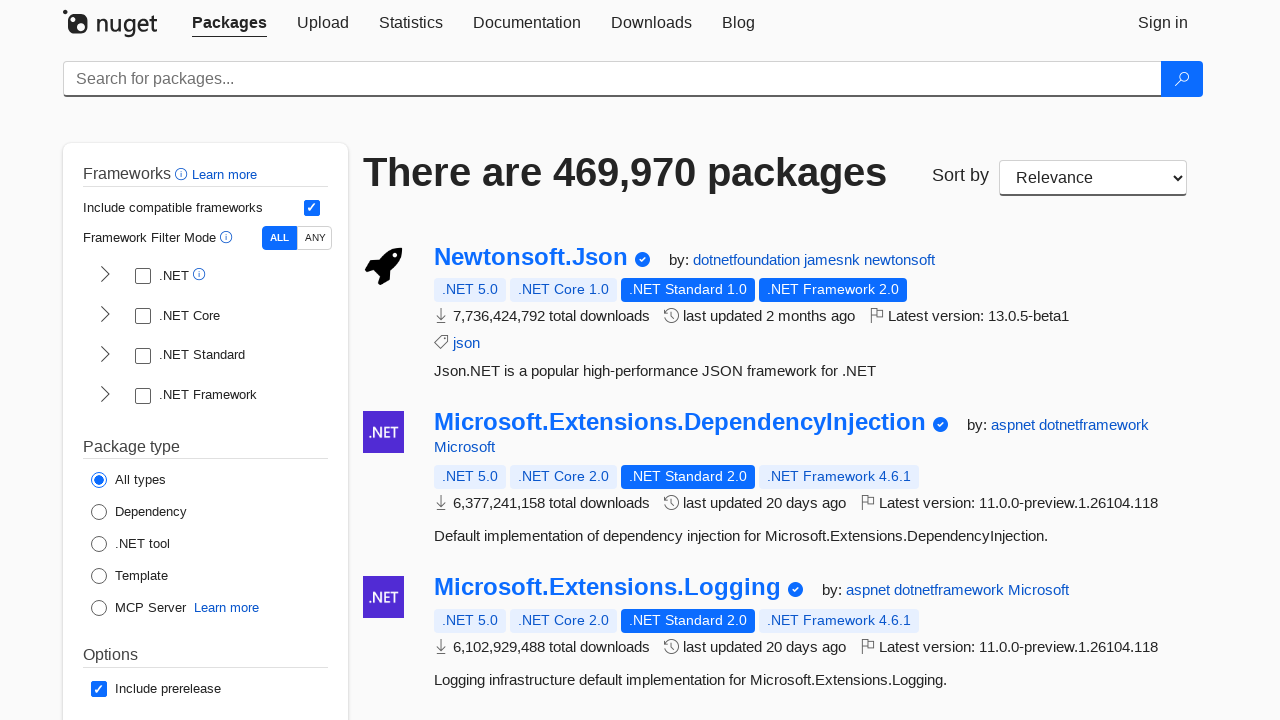

Verified package has description content
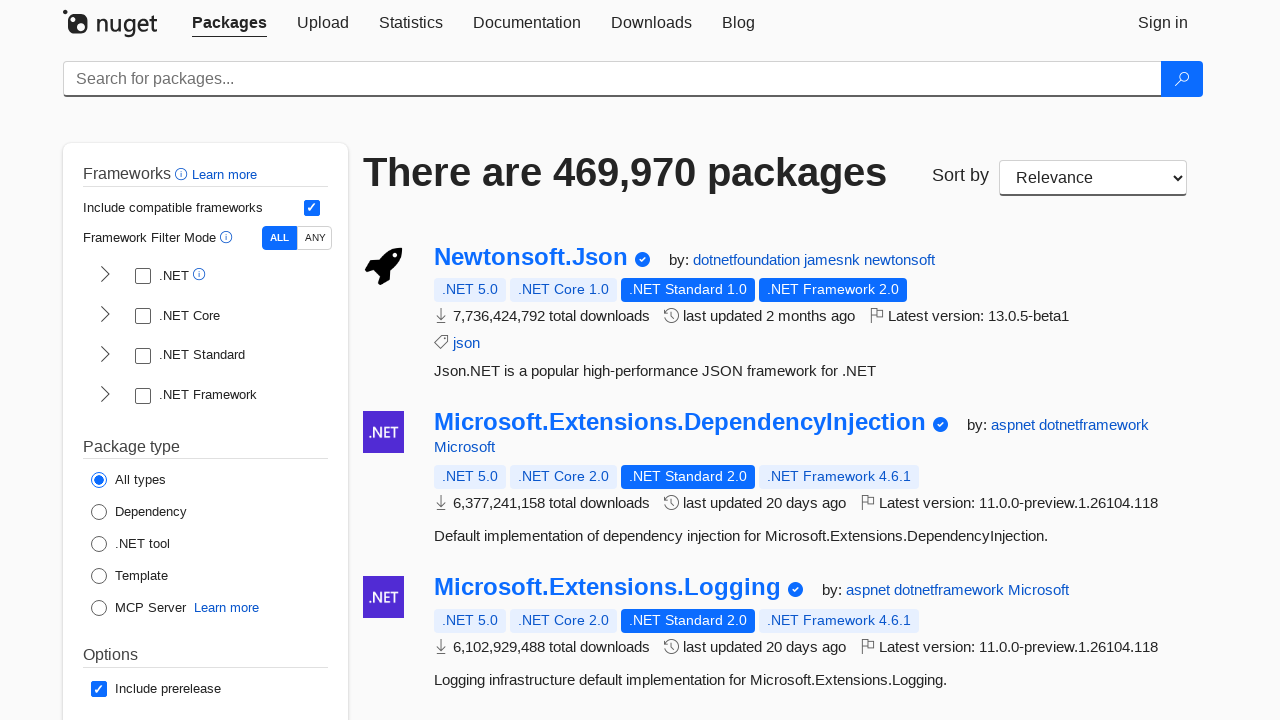

Verified package title: 'System.Security.Cryptography.Pkcs'
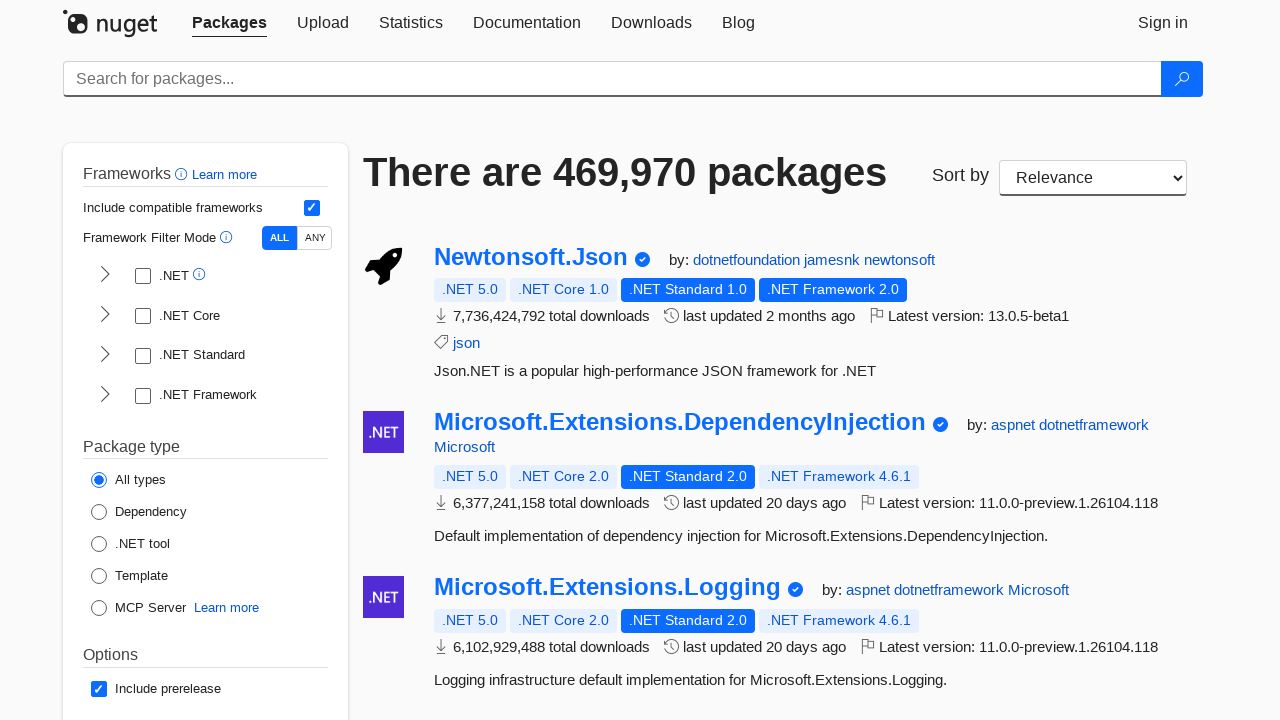

Verified package has description content
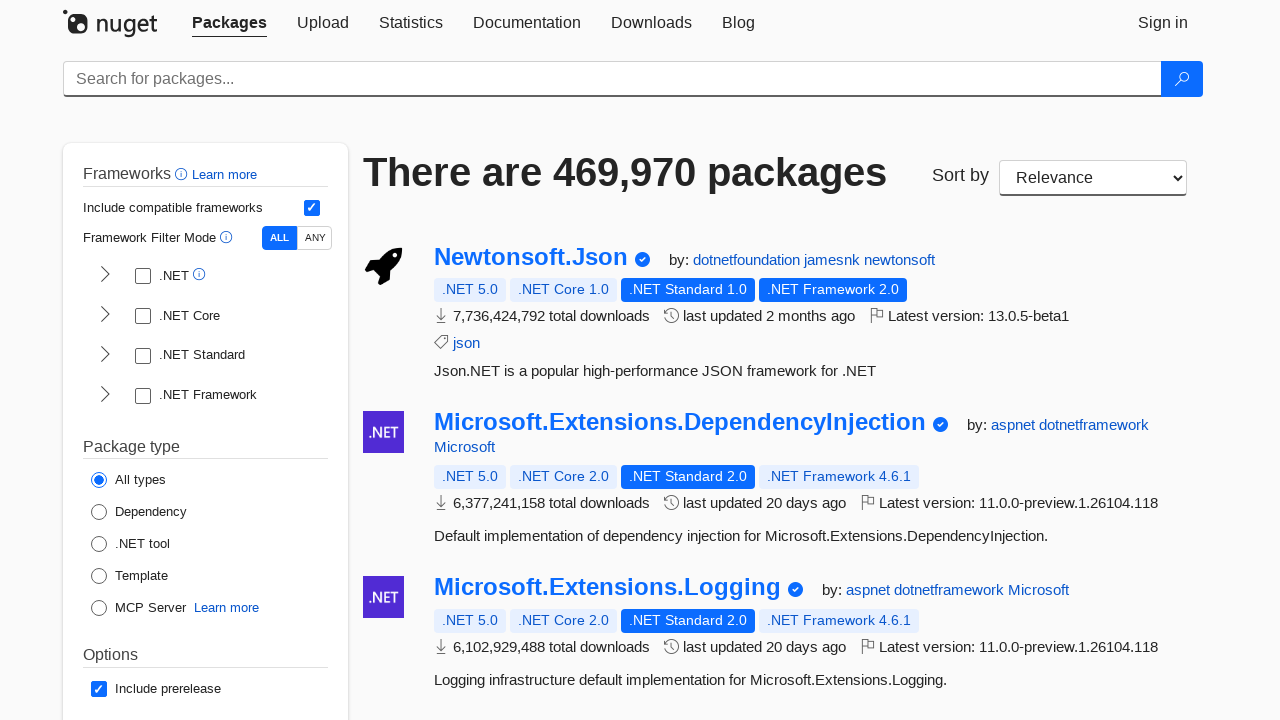

Verified package title: 'AWSSDK.Core'
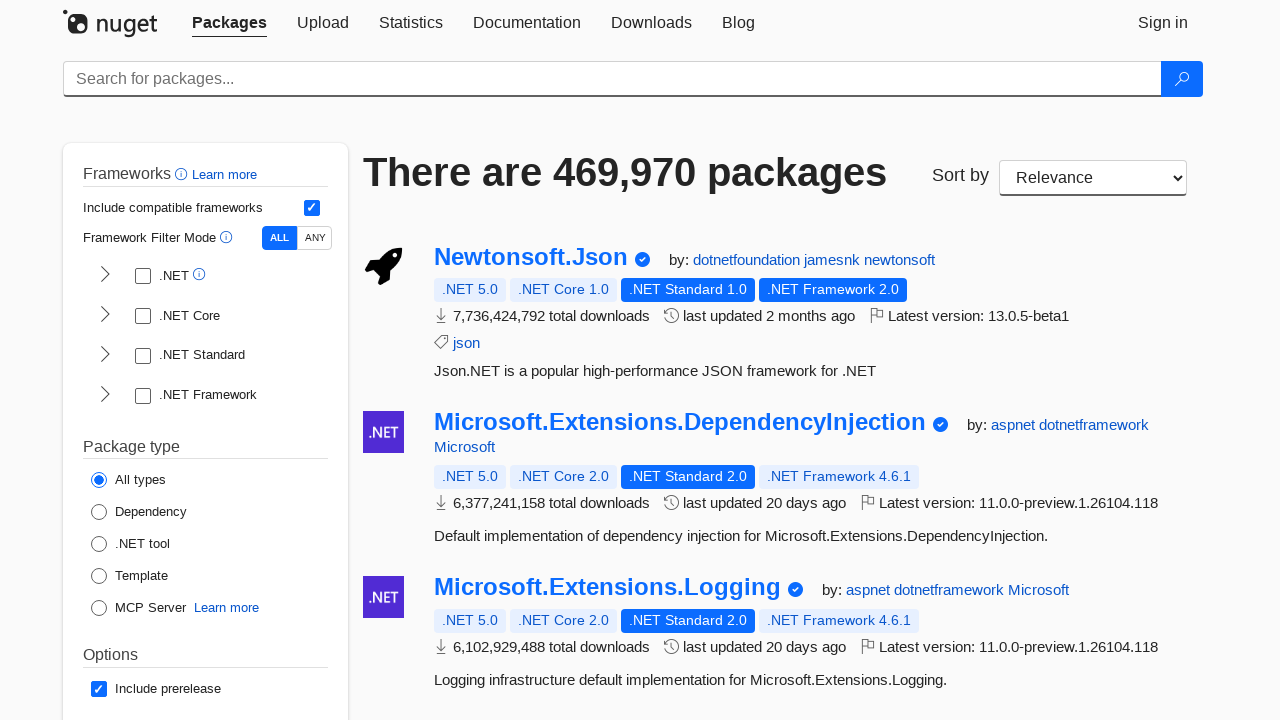

Verified package has description content
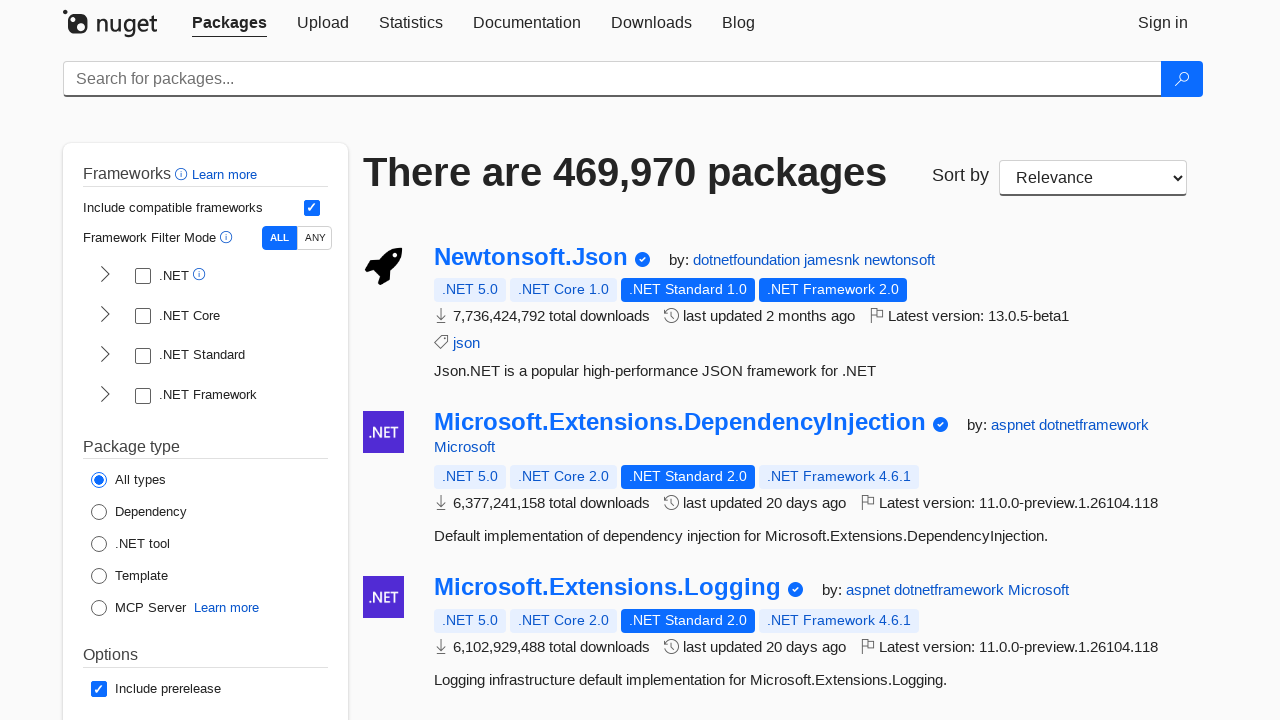

Verified package title: 'Azure.Identity'
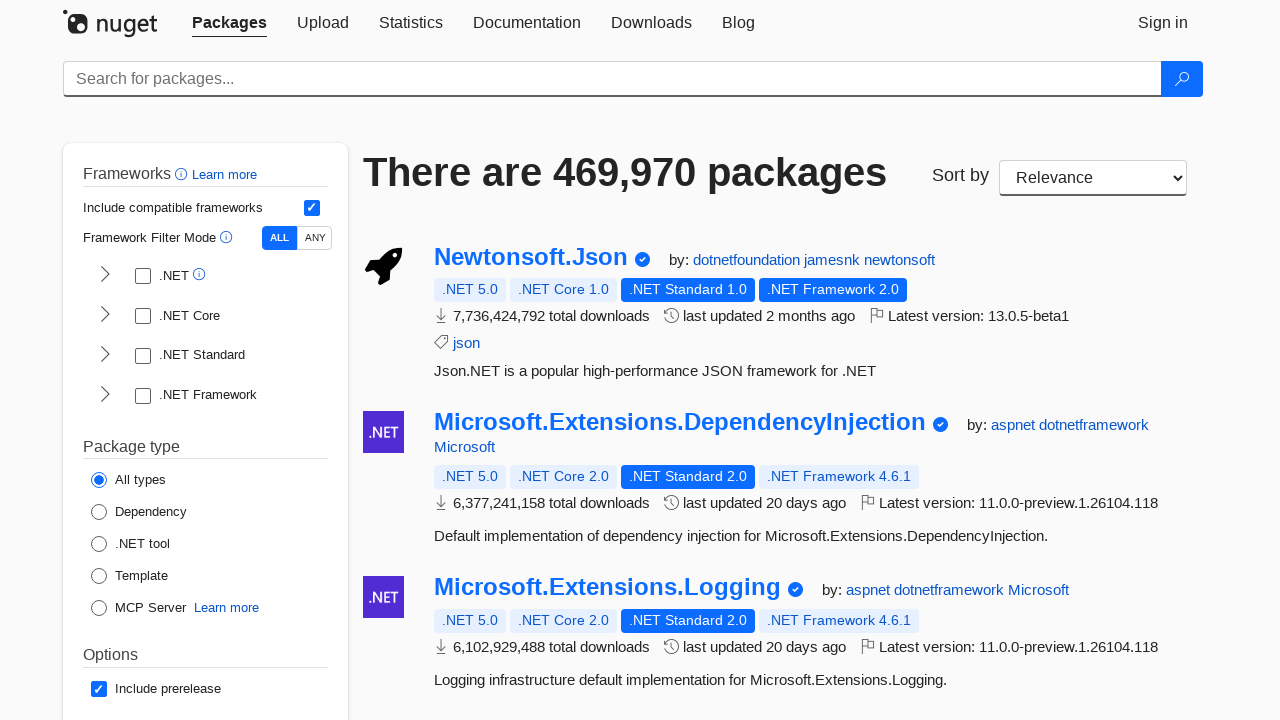

Verified package has description content
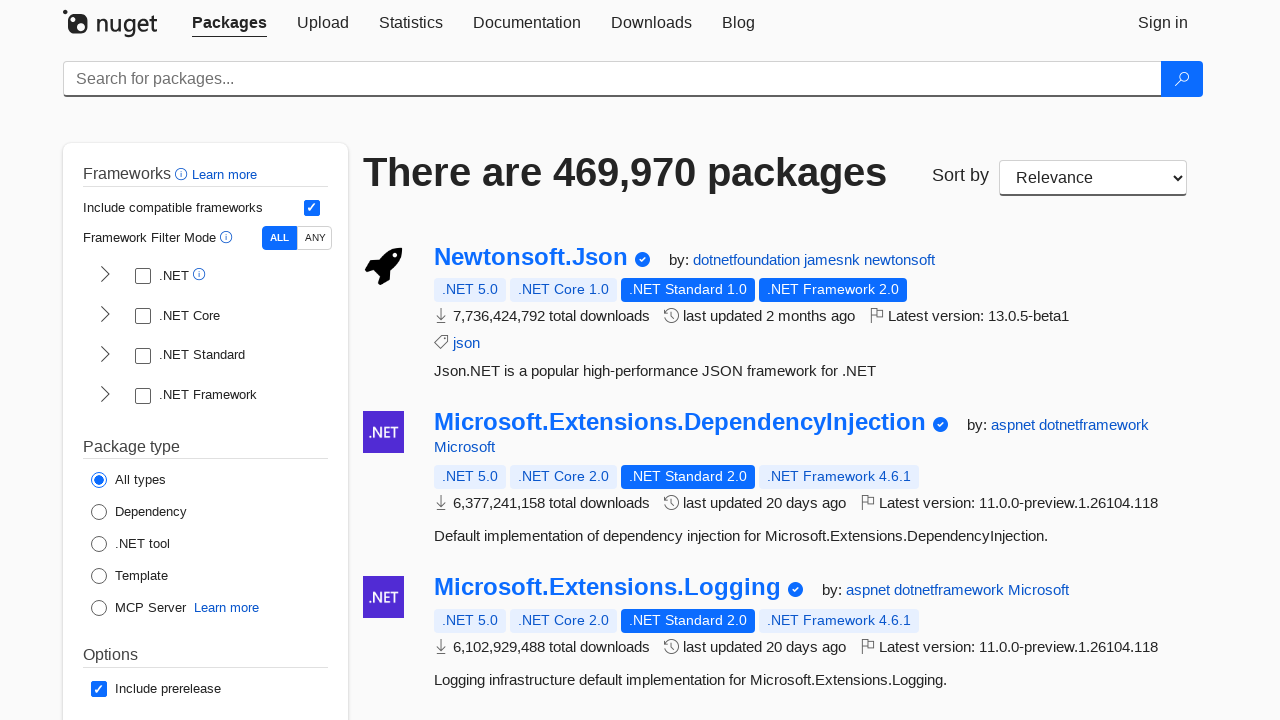

Verified package title: 'Castle.Core'
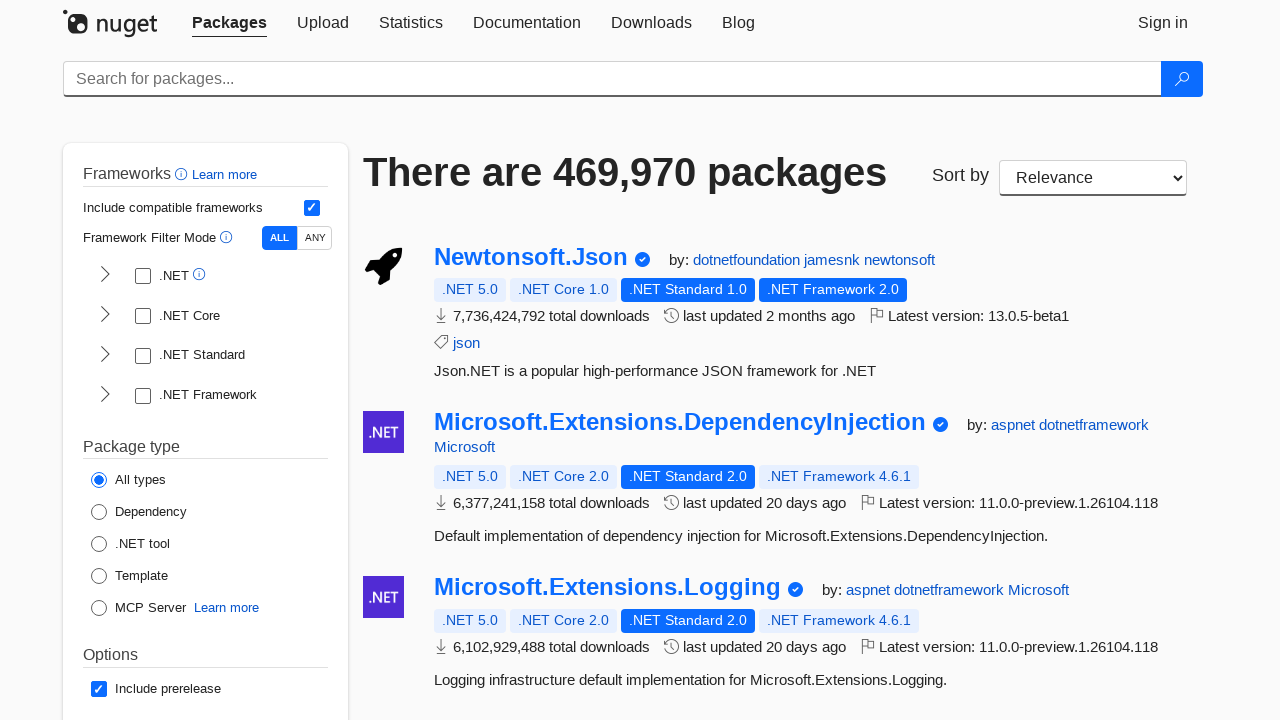

Verified package has description content
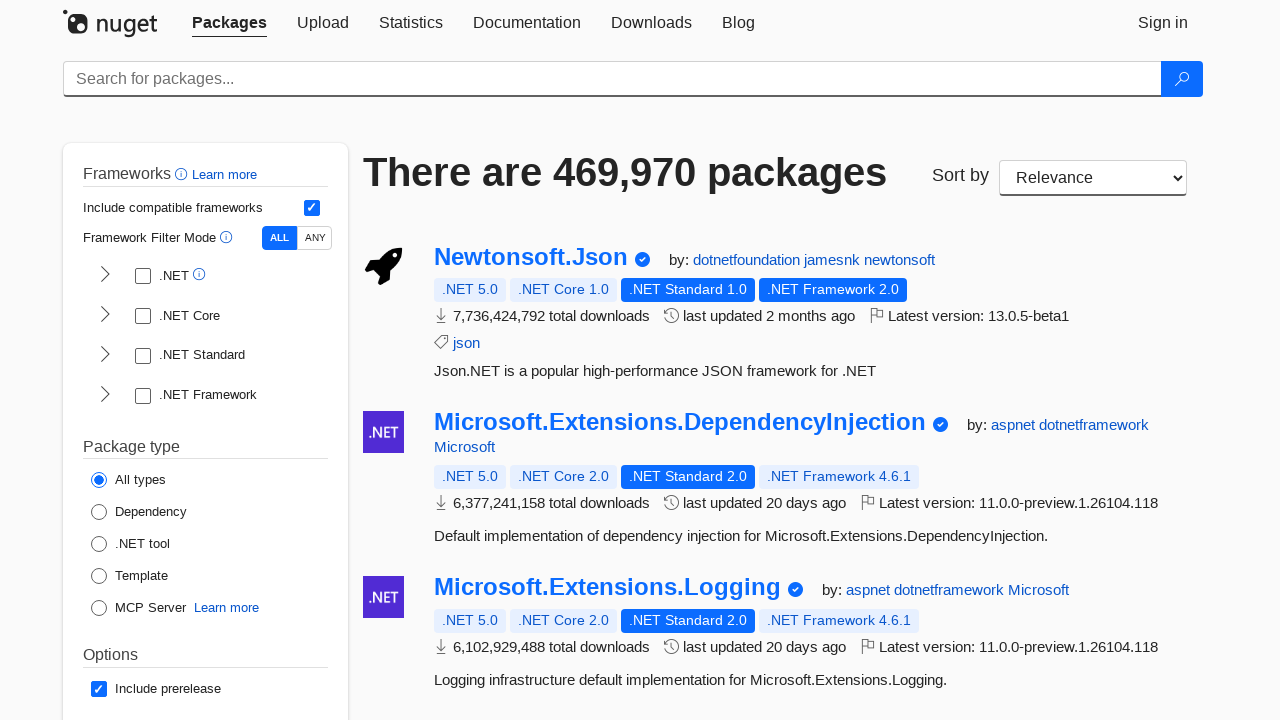

Verified package title: 'System.Memory.Data'
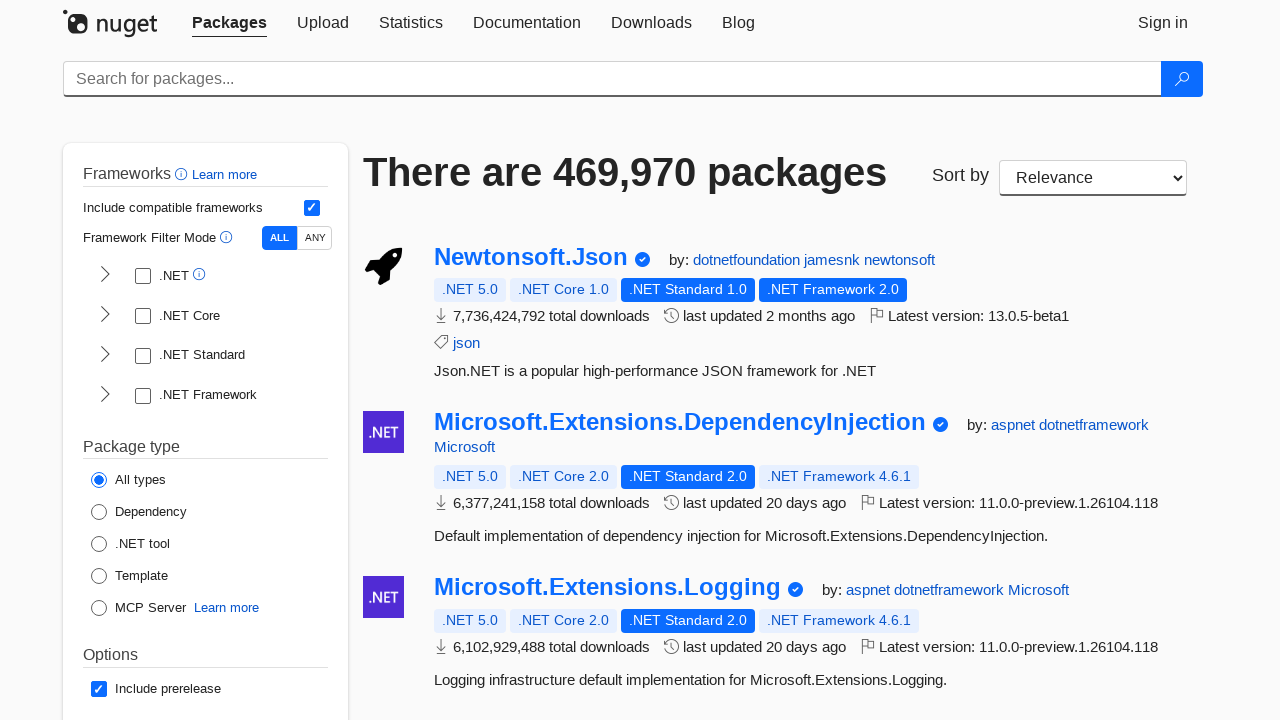

Verified package has description content
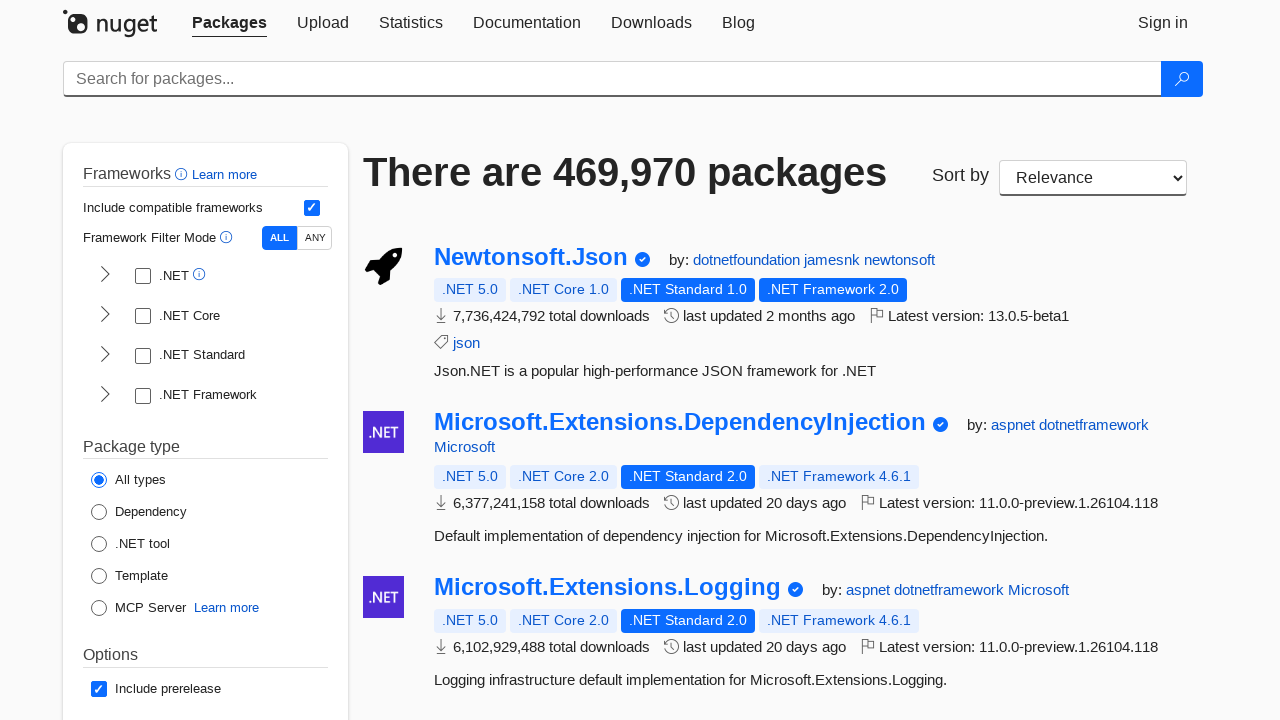

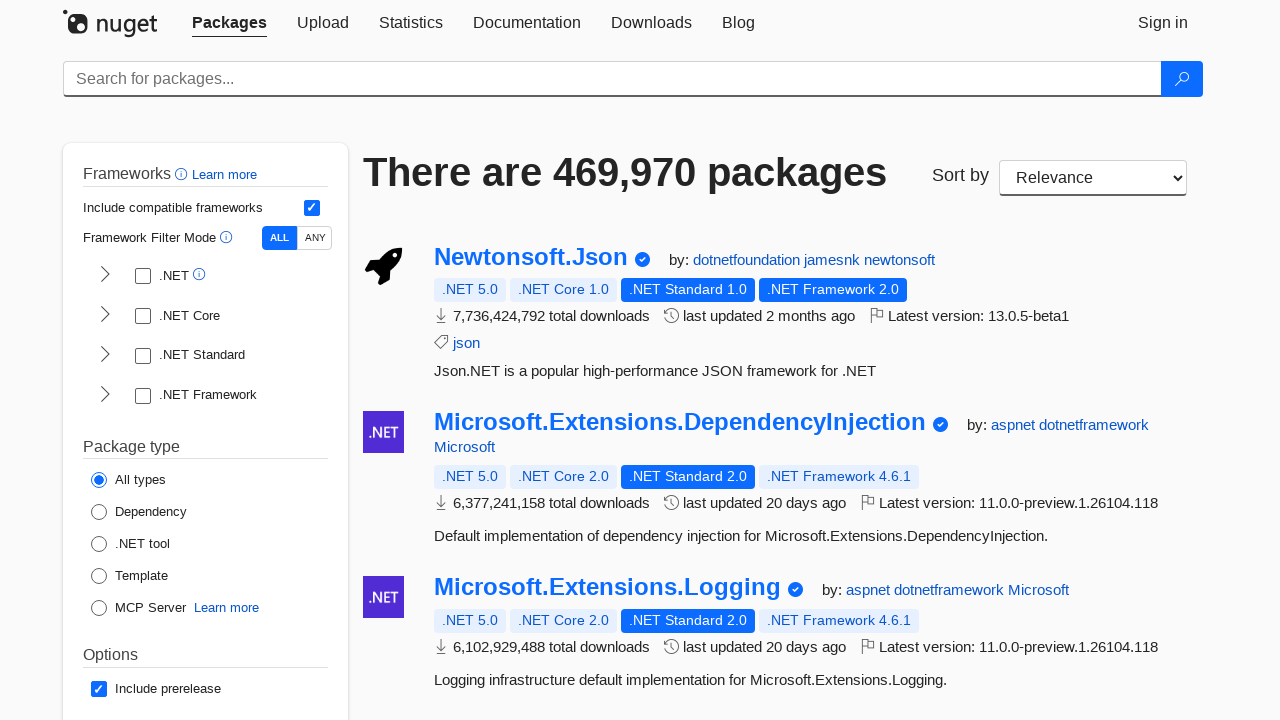